Navigates to the TON blockchain whales page and scrolls to the bottom to load all dynamic content, then verifies the data table is present with rows.

Starting URL: https://tonscan.org/ru/whales

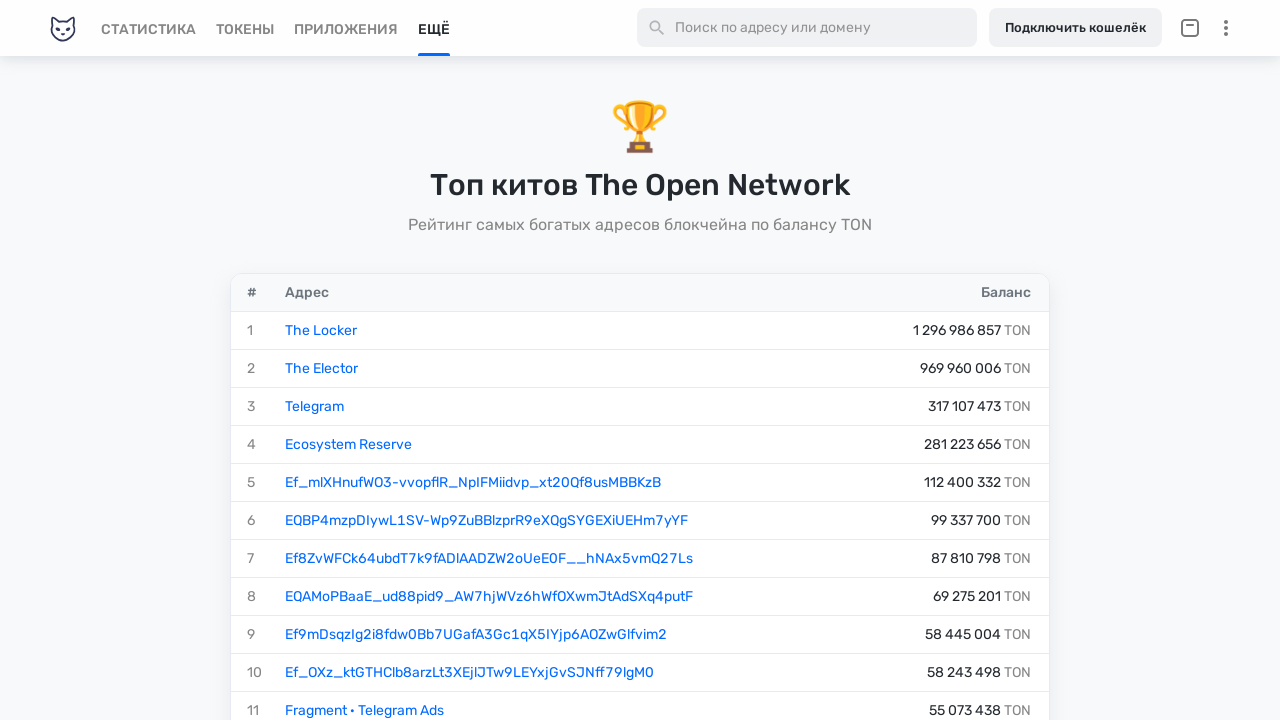

Waited for data table to become visible
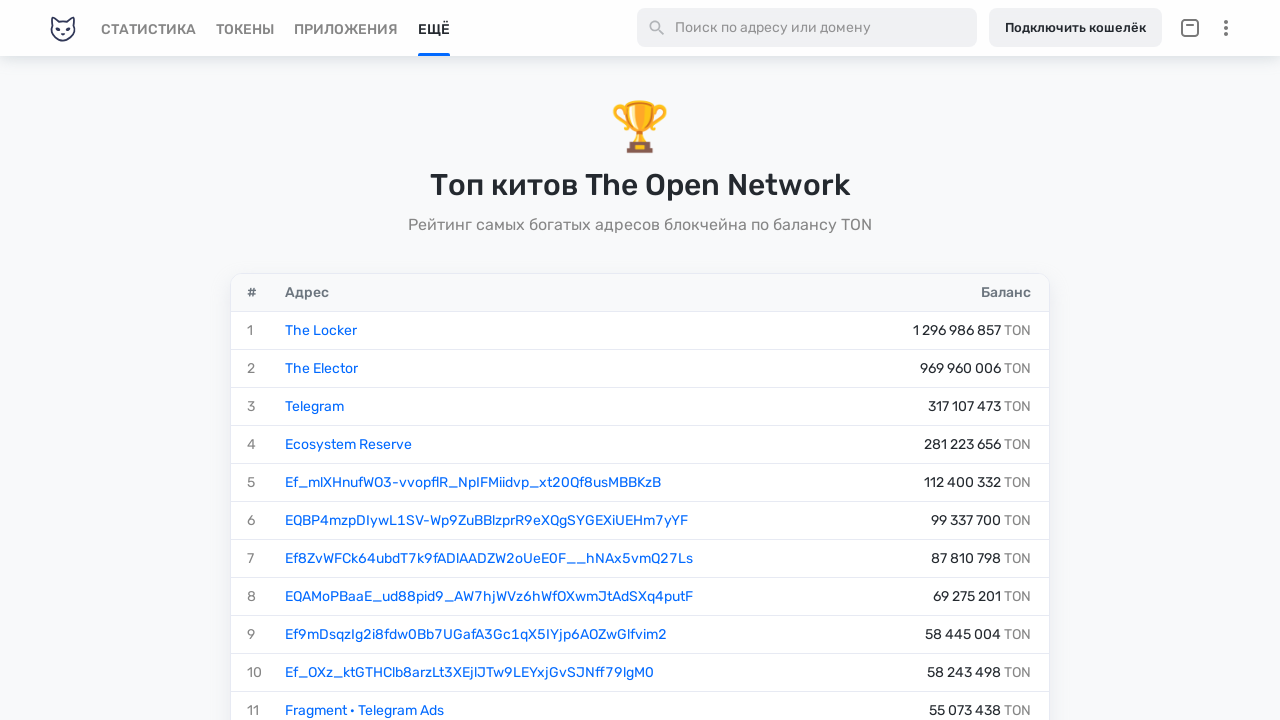

Got initial page scroll height
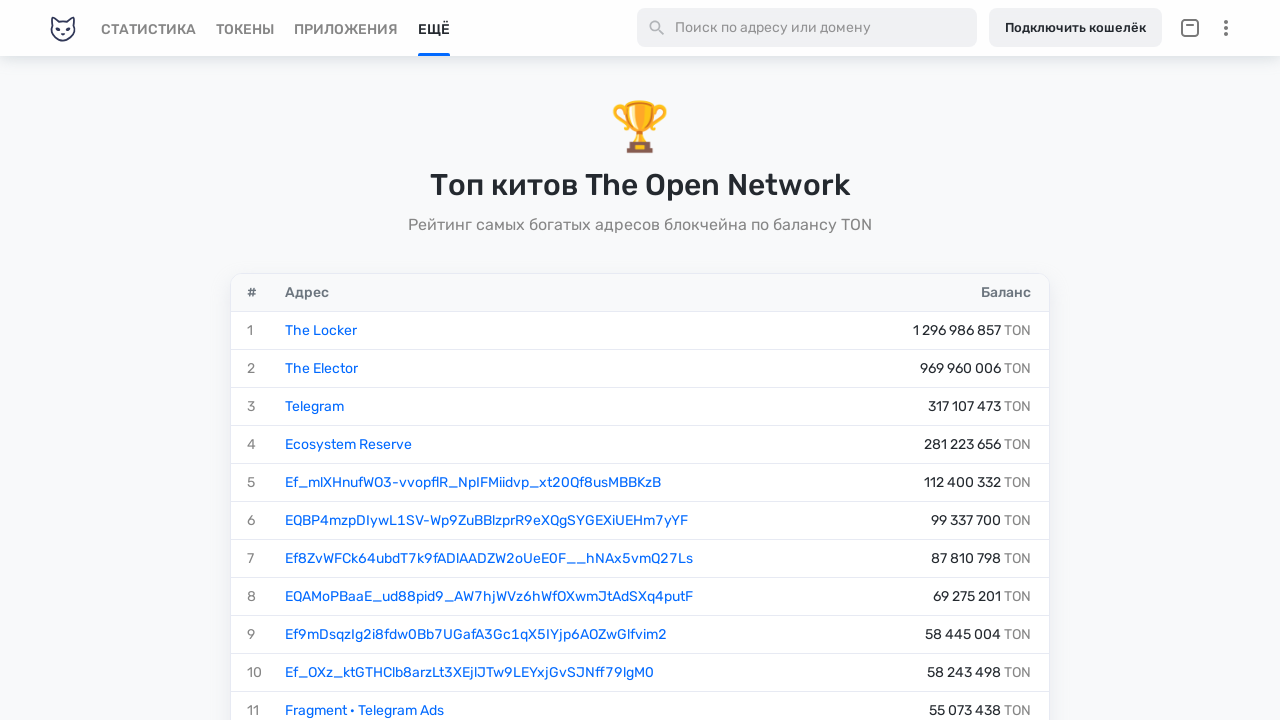

Scrolled to bottom of page to load dynamic content
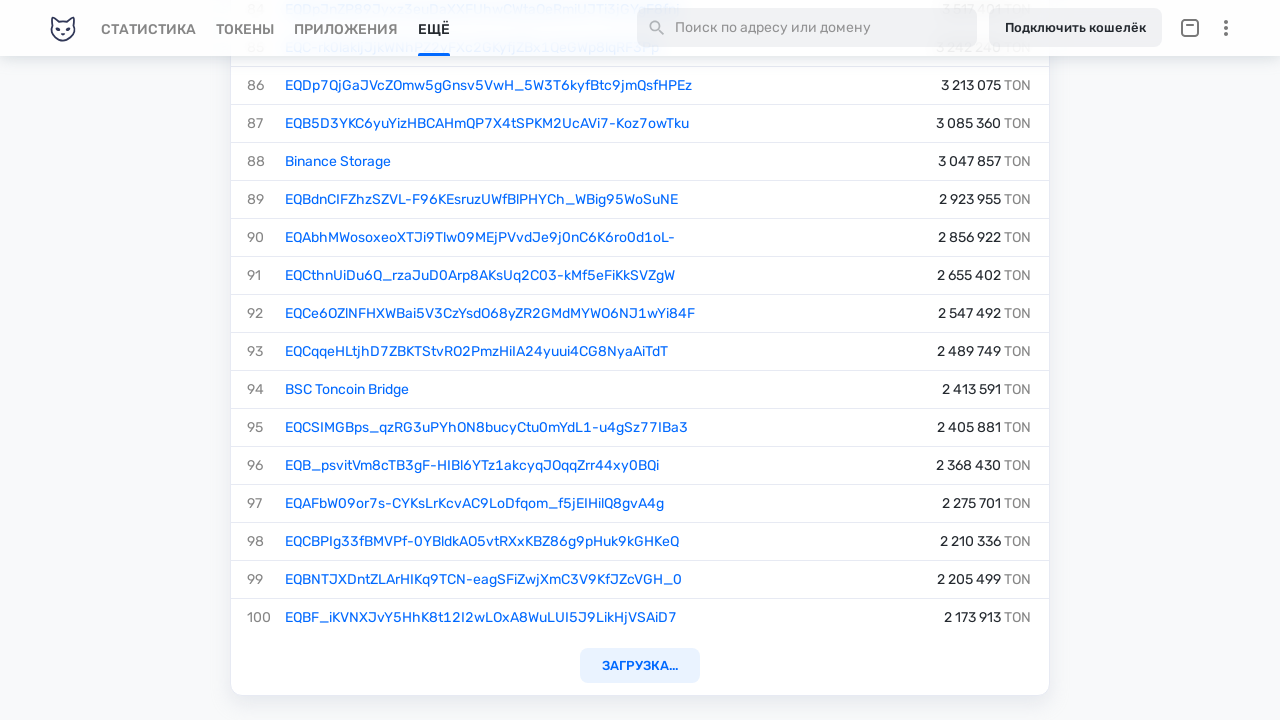

Waited 5 seconds for dynamic content to load
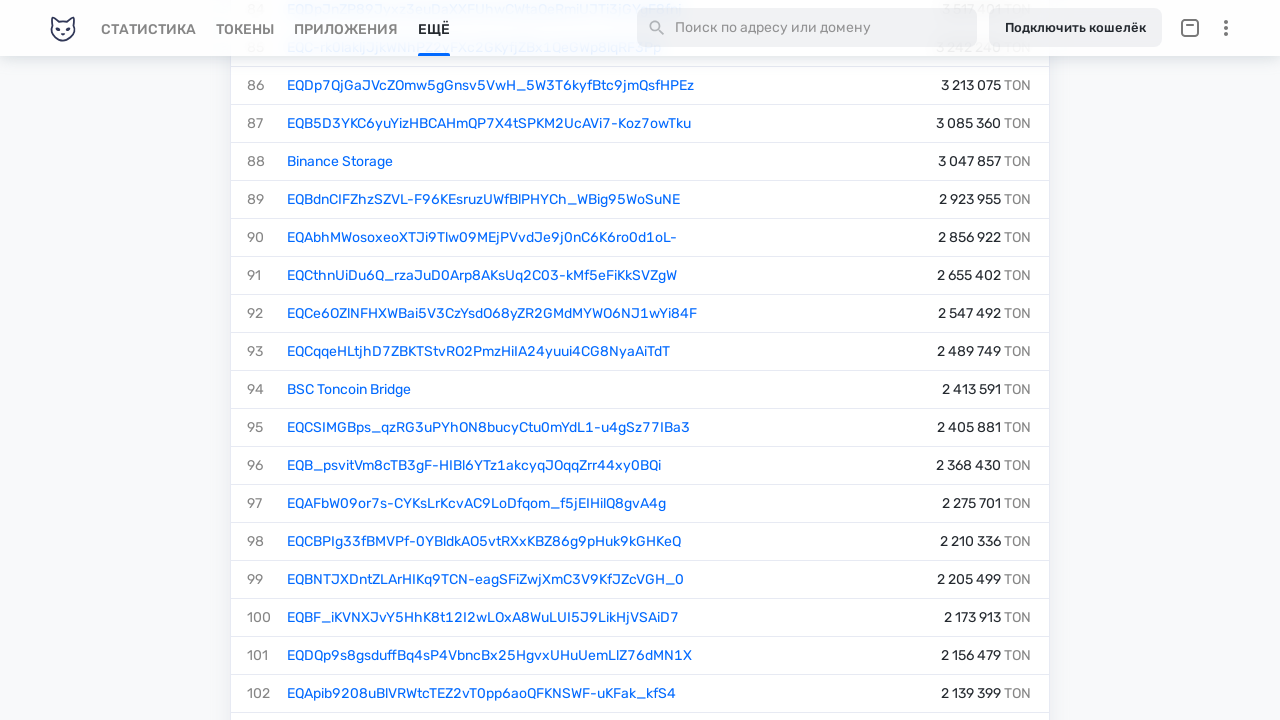

Got new page scroll height to check for more content
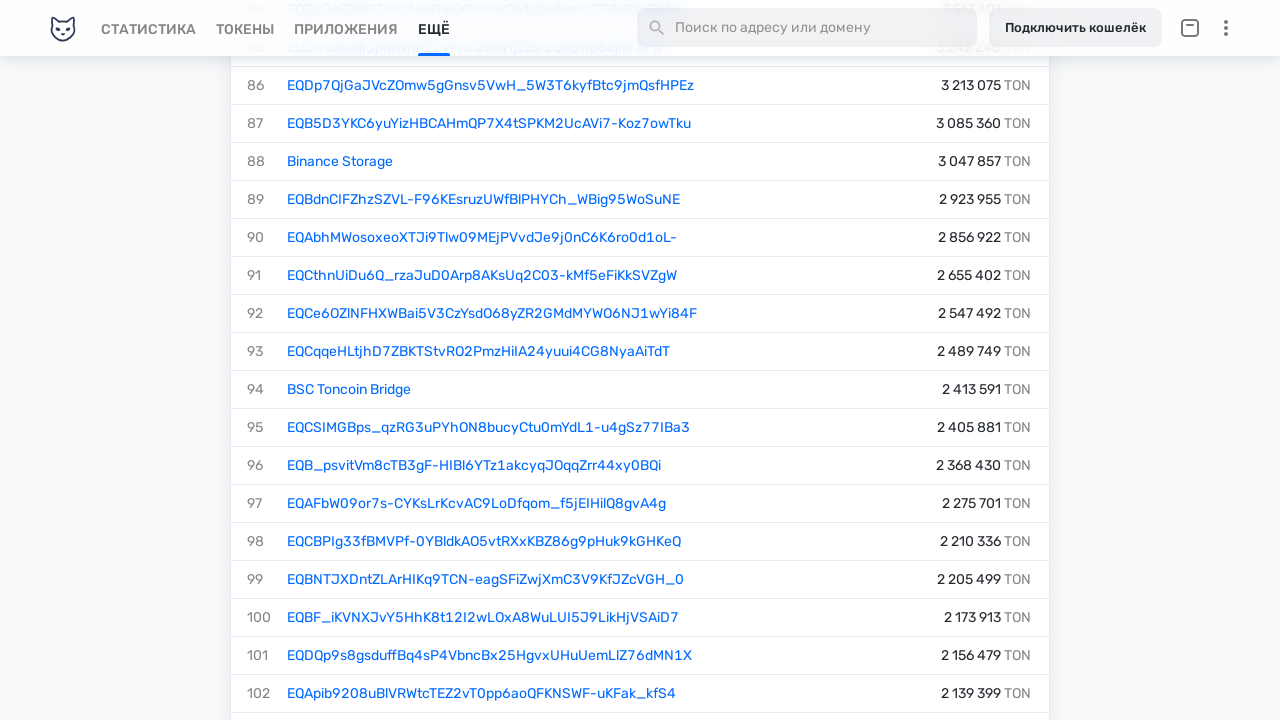

Scrolled to bottom of page to load dynamic content
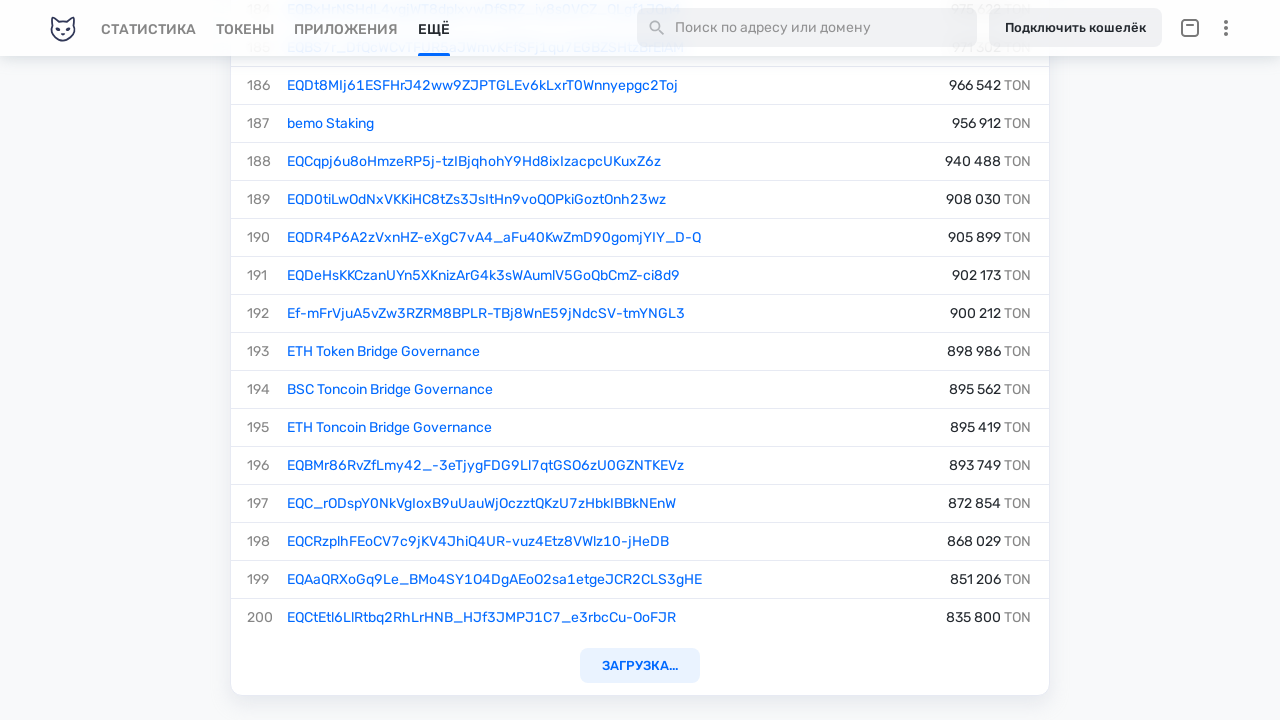

Waited 5 seconds for dynamic content to load
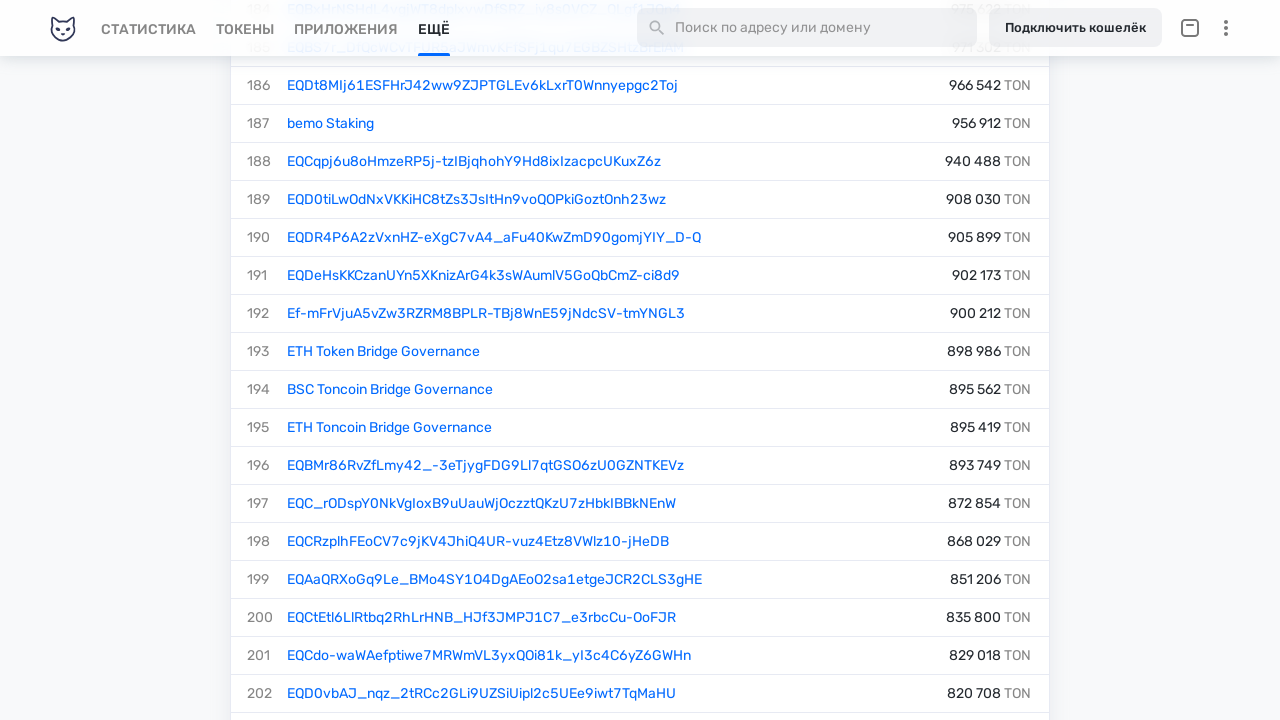

Got new page scroll height to check for more content
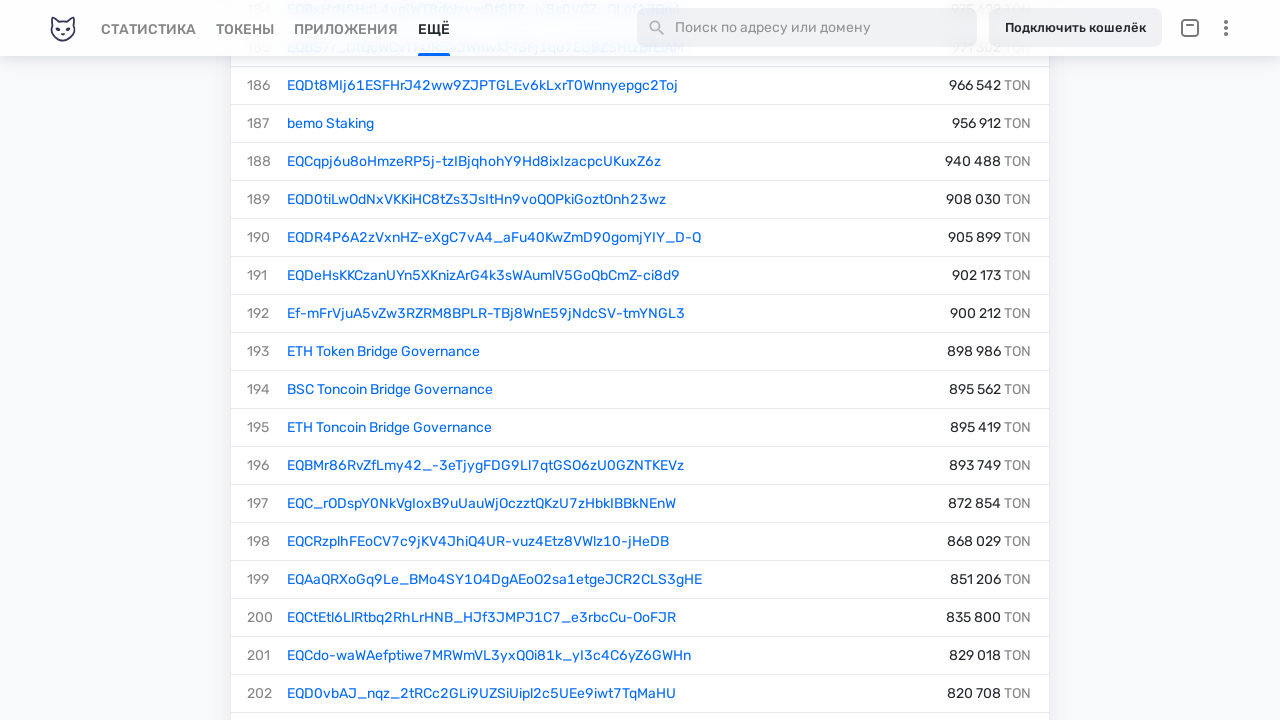

Scrolled to bottom of page to load dynamic content
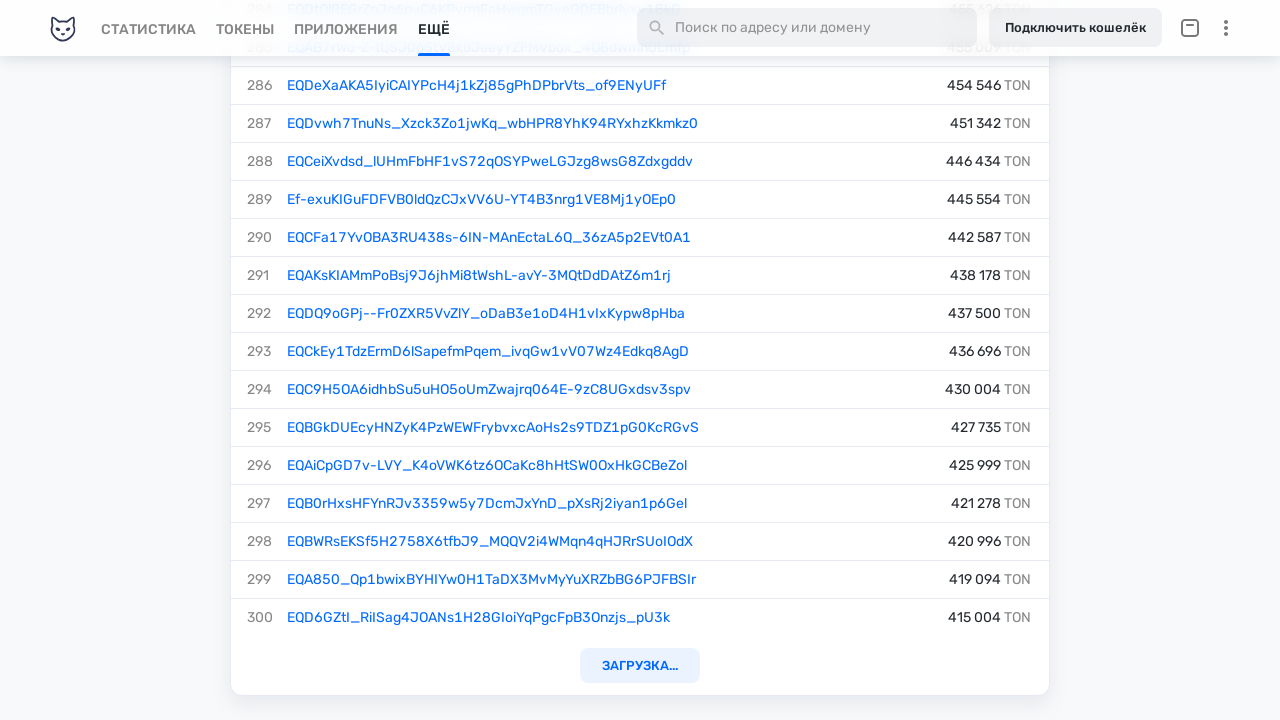

Waited 5 seconds for dynamic content to load
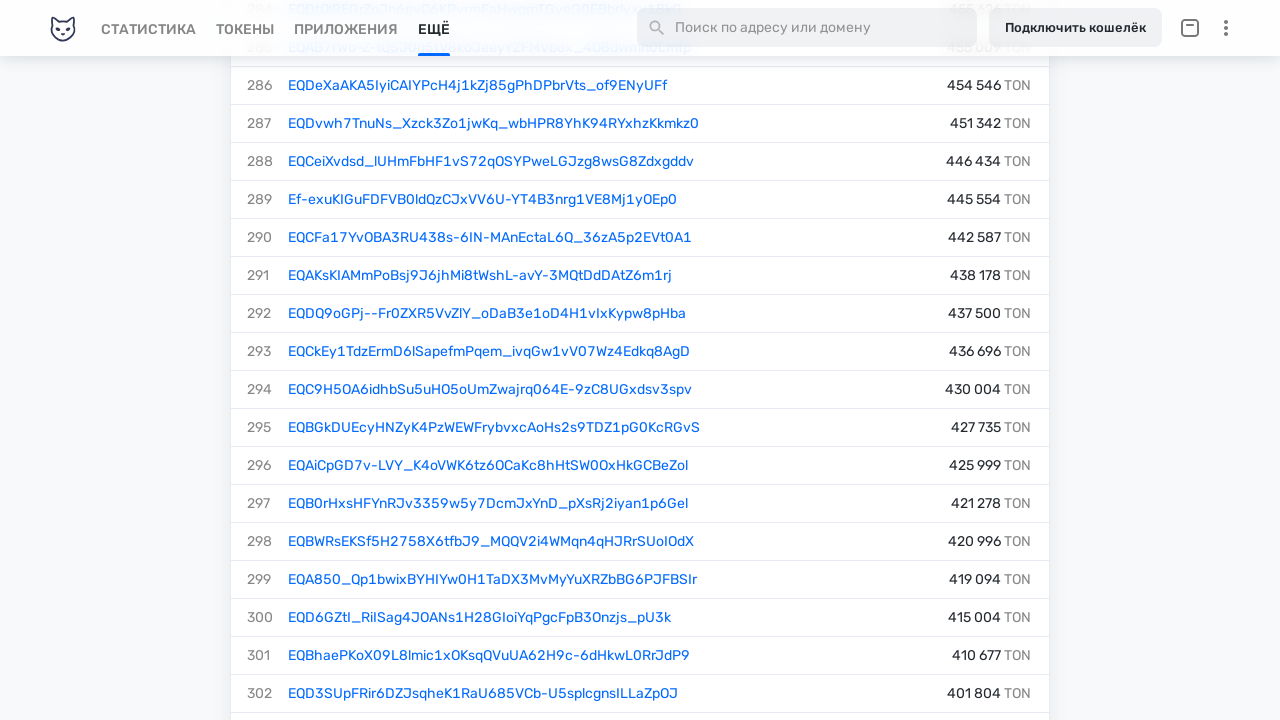

Got new page scroll height to check for more content
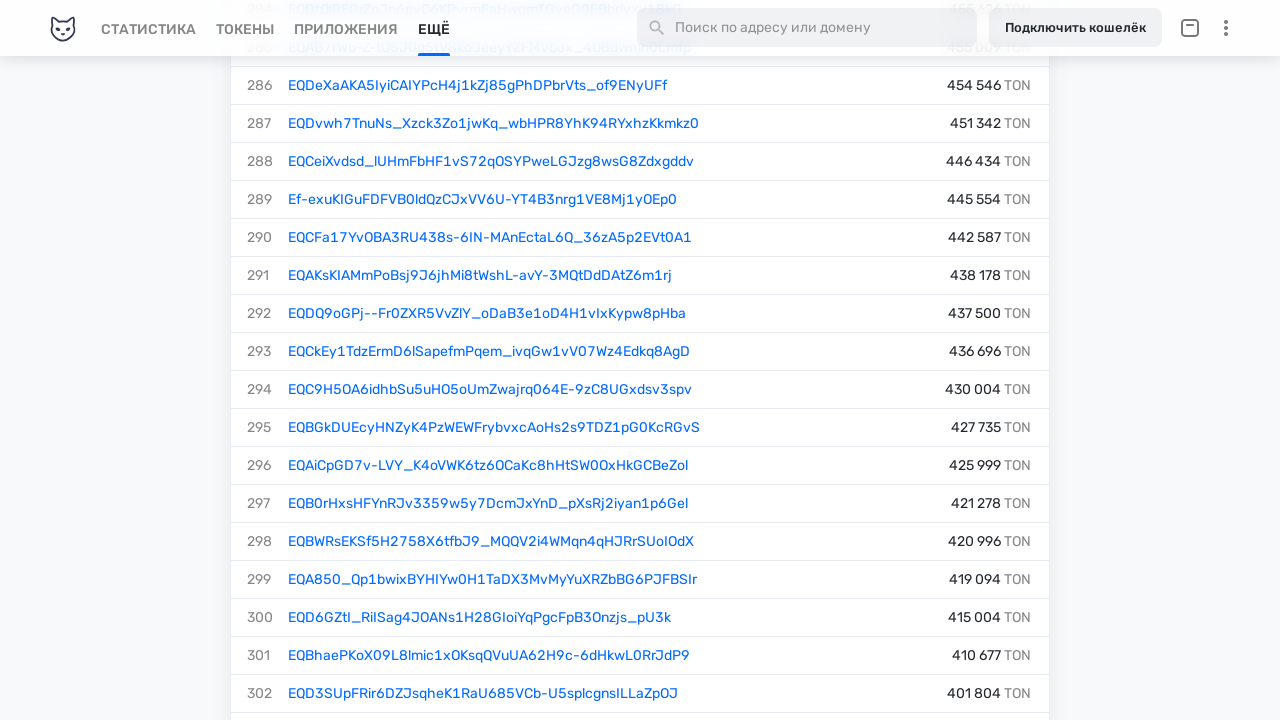

Scrolled to bottom of page to load dynamic content
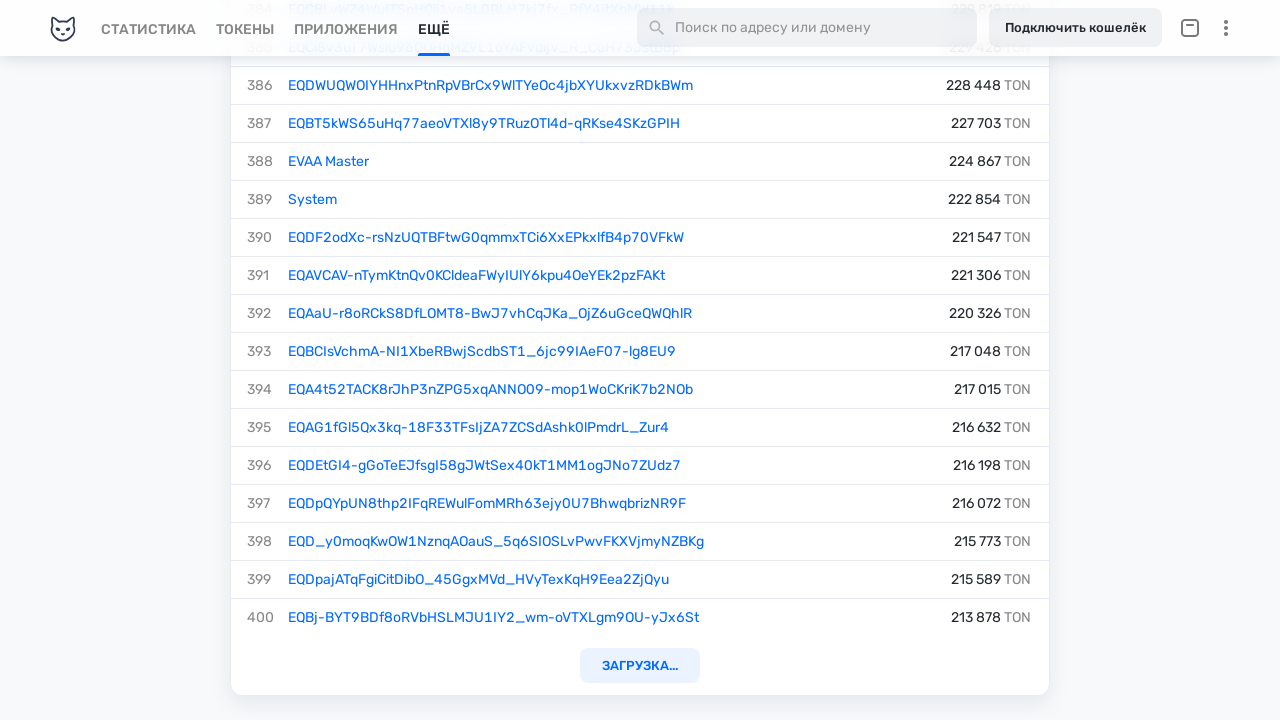

Waited 5 seconds for dynamic content to load
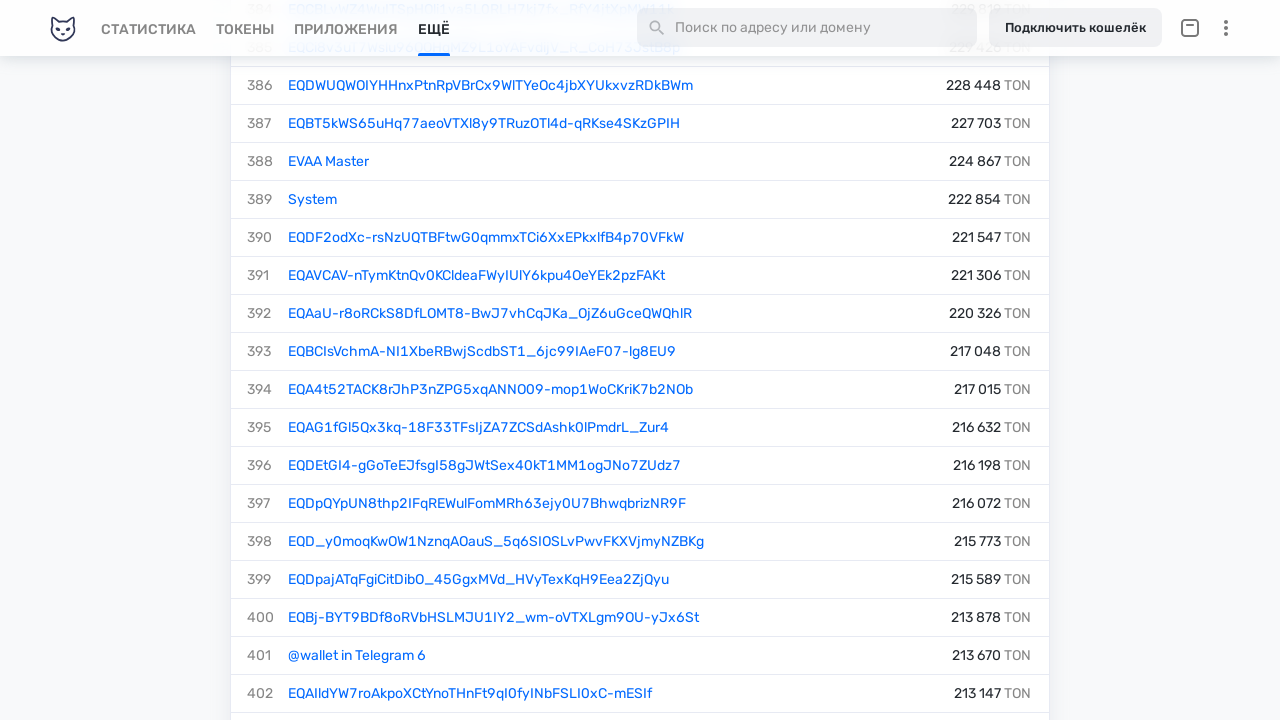

Got new page scroll height to check for more content
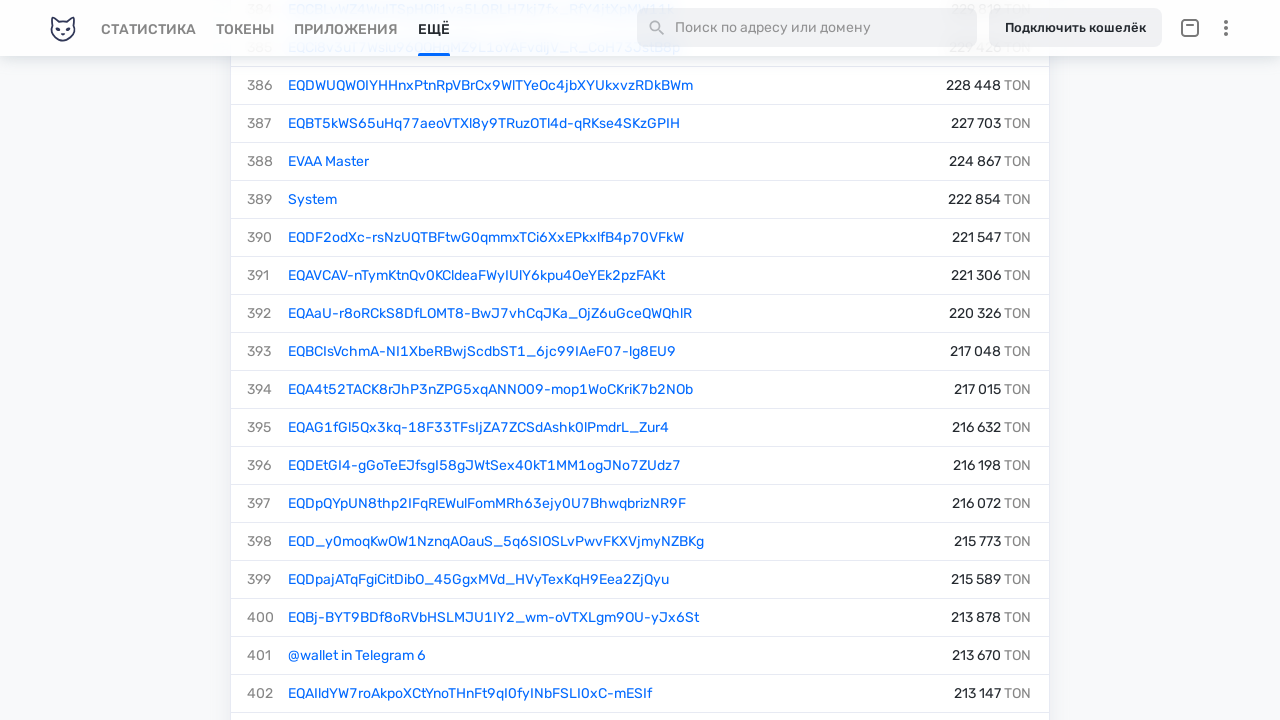

Scrolled to bottom of page to load dynamic content
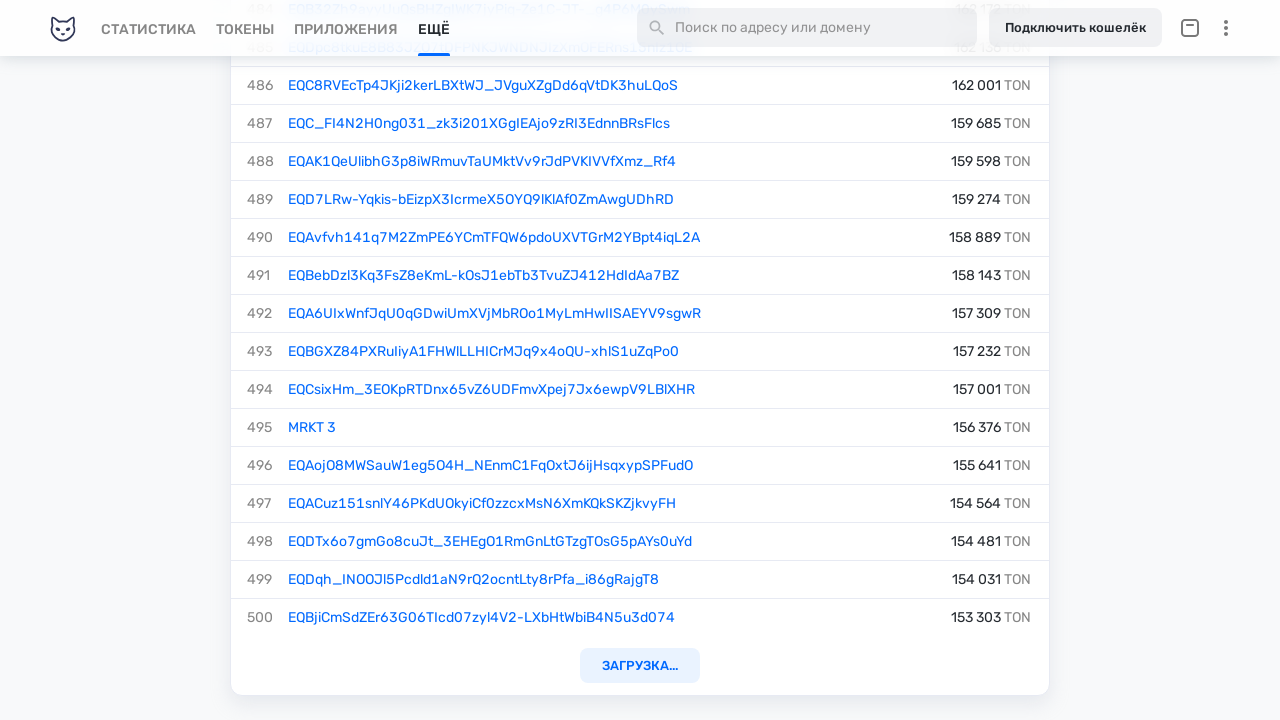

Waited 5 seconds for dynamic content to load
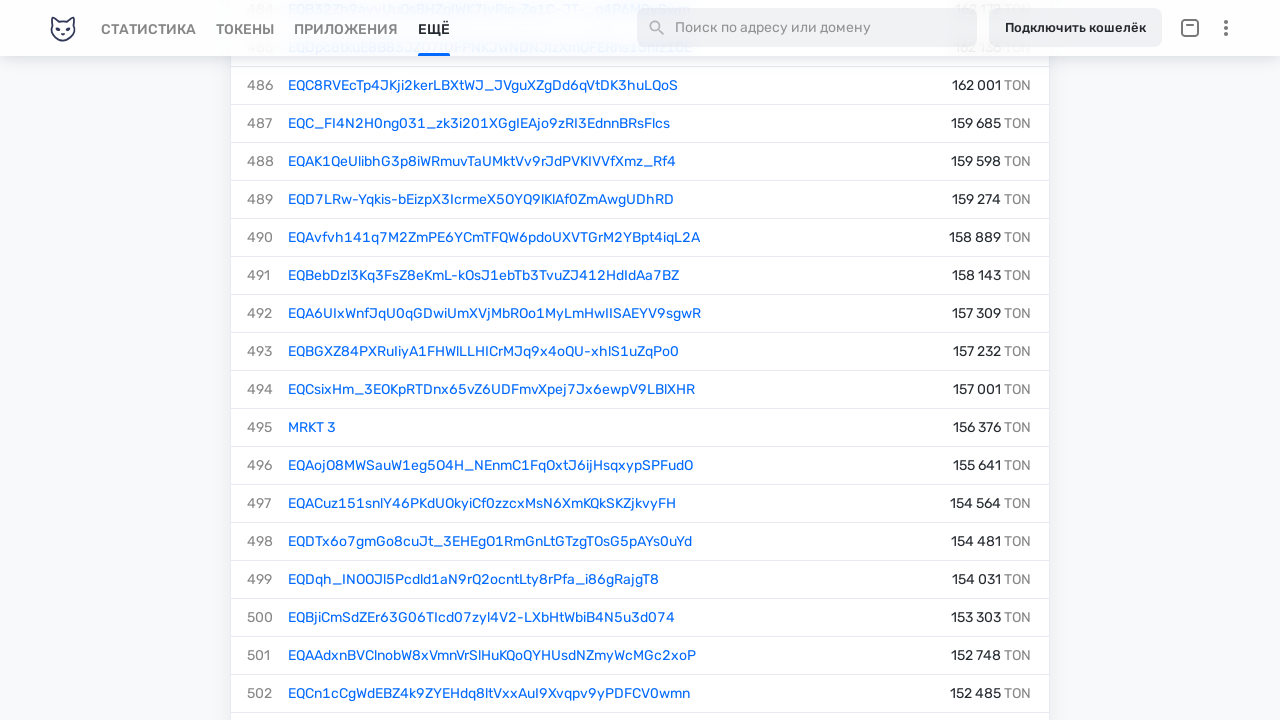

Got new page scroll height to check for more content
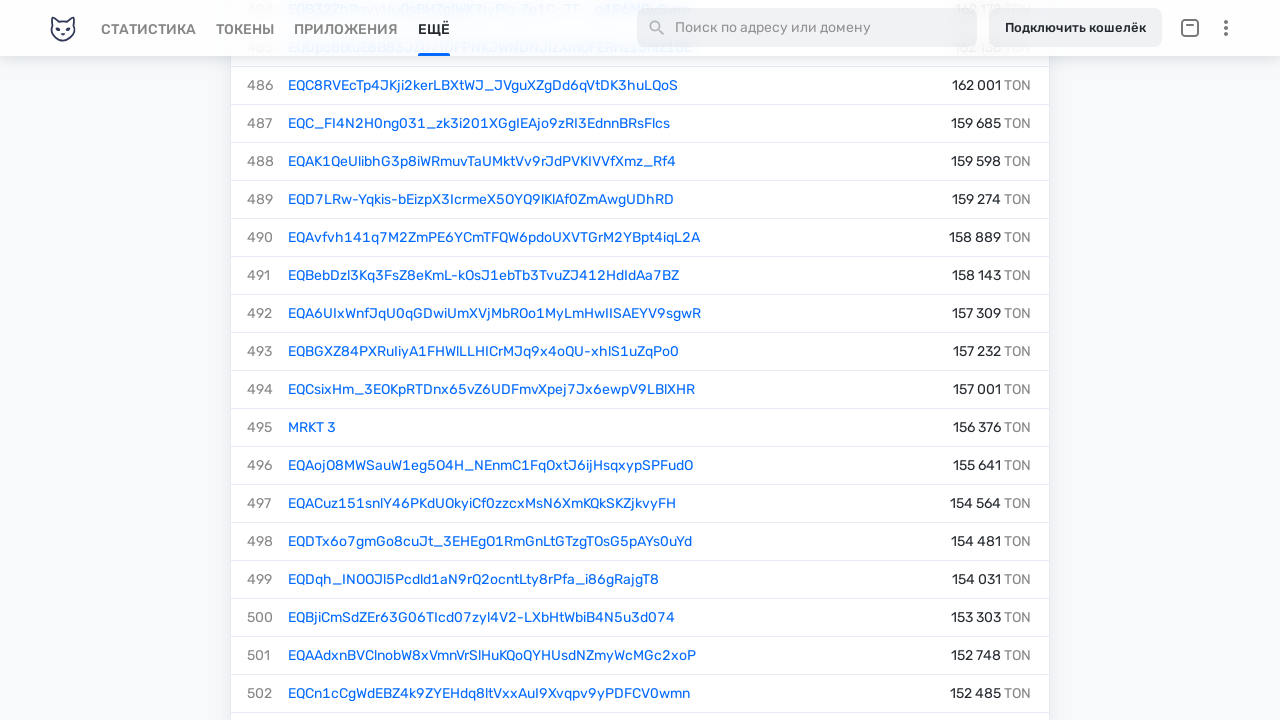

Scrolled to bottom of page to load dynamic content
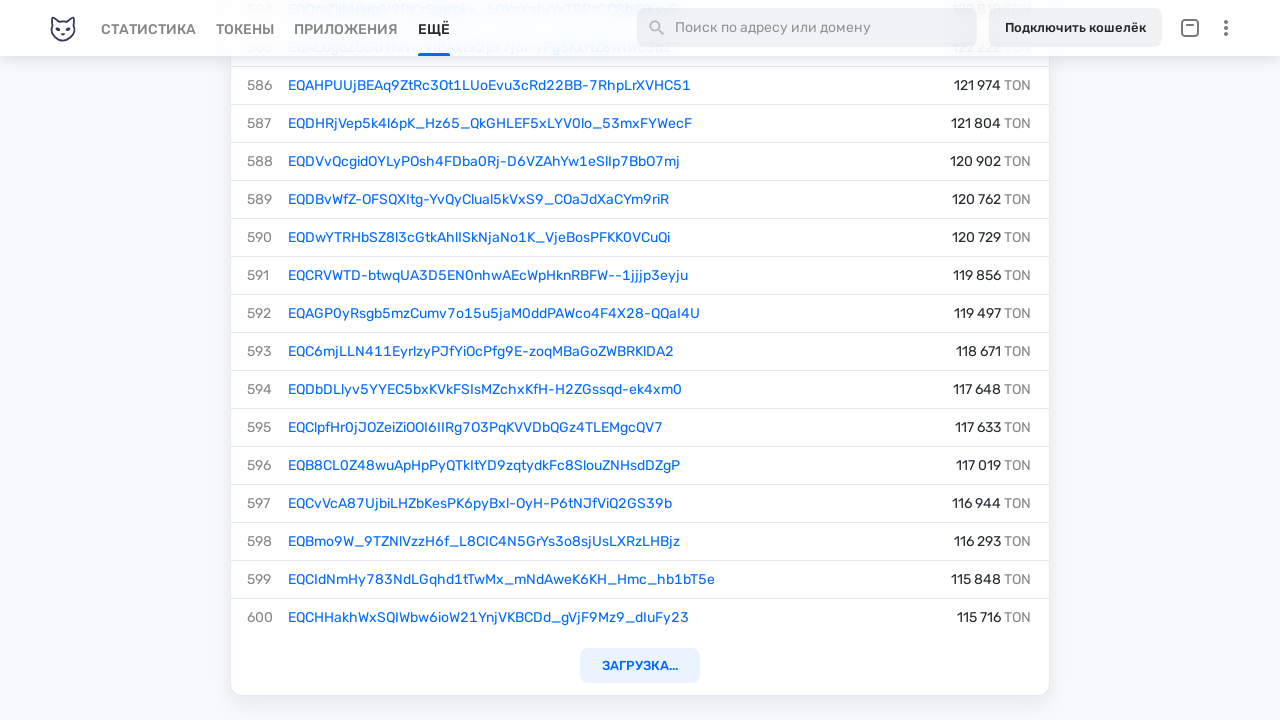

Waited 5 seconds for dynamic content to load
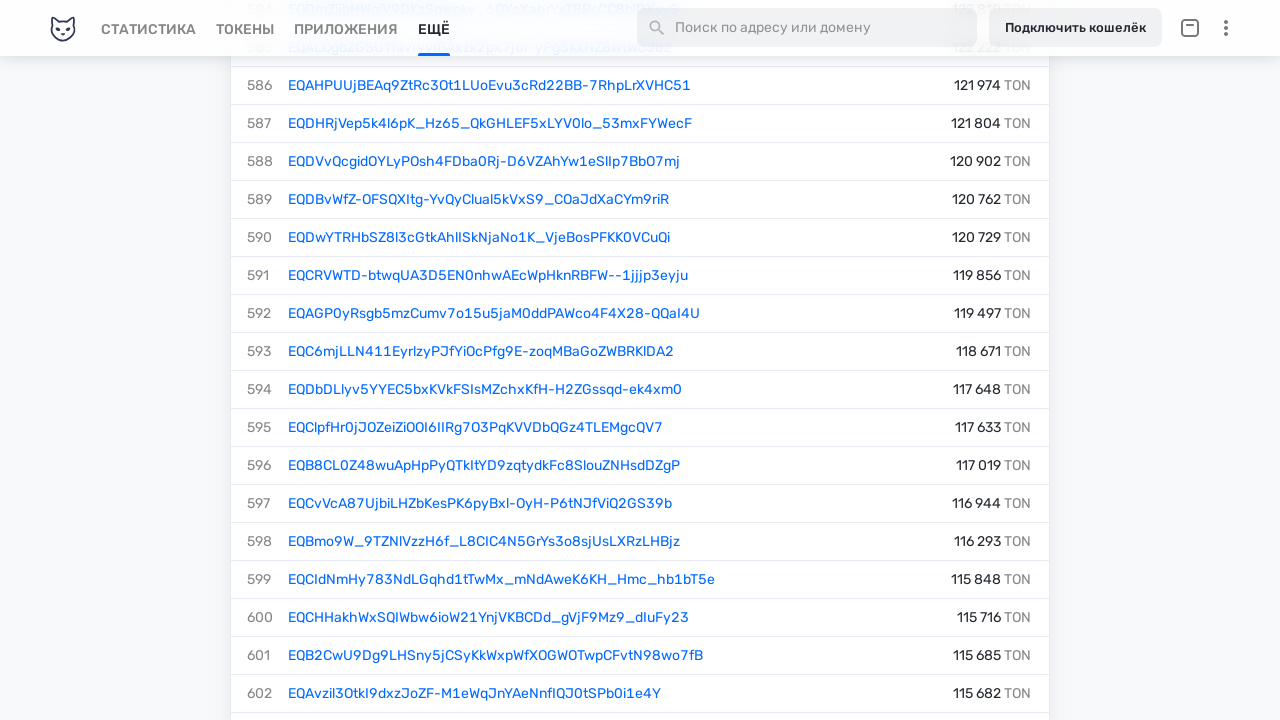

Got new page scroll height to check for more content
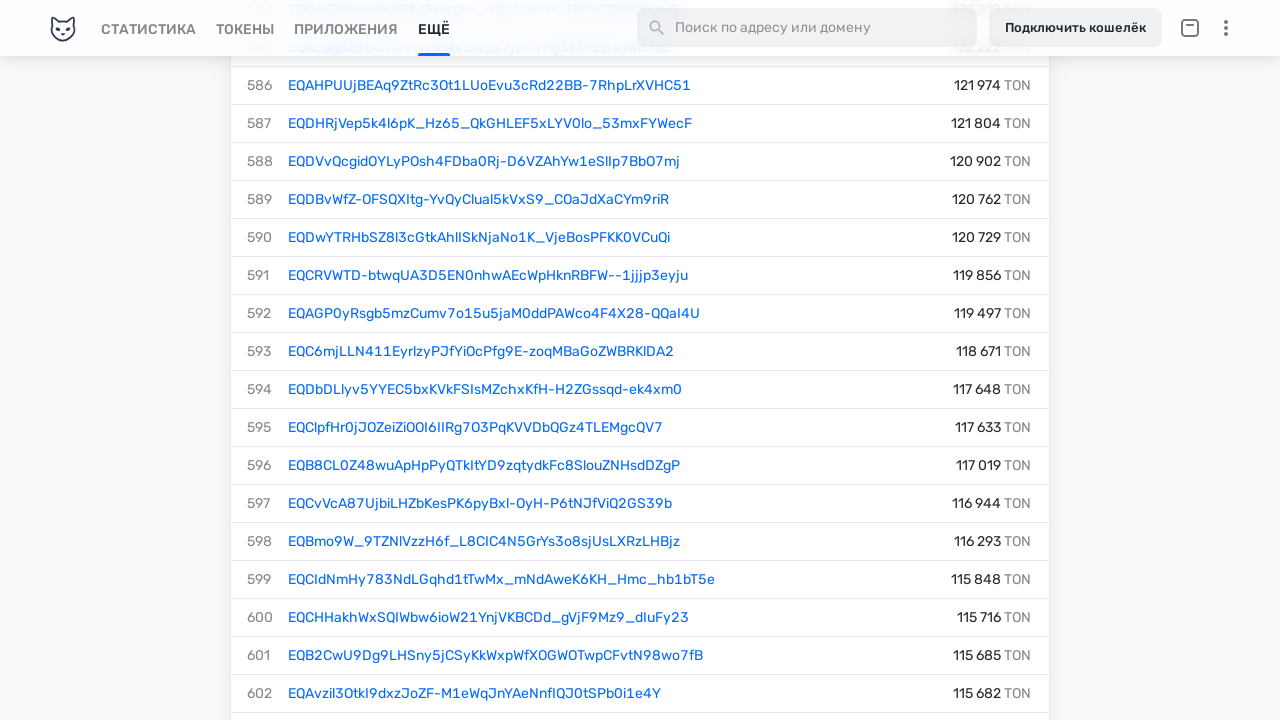

Scrolled to bottom of page to load dynamic content
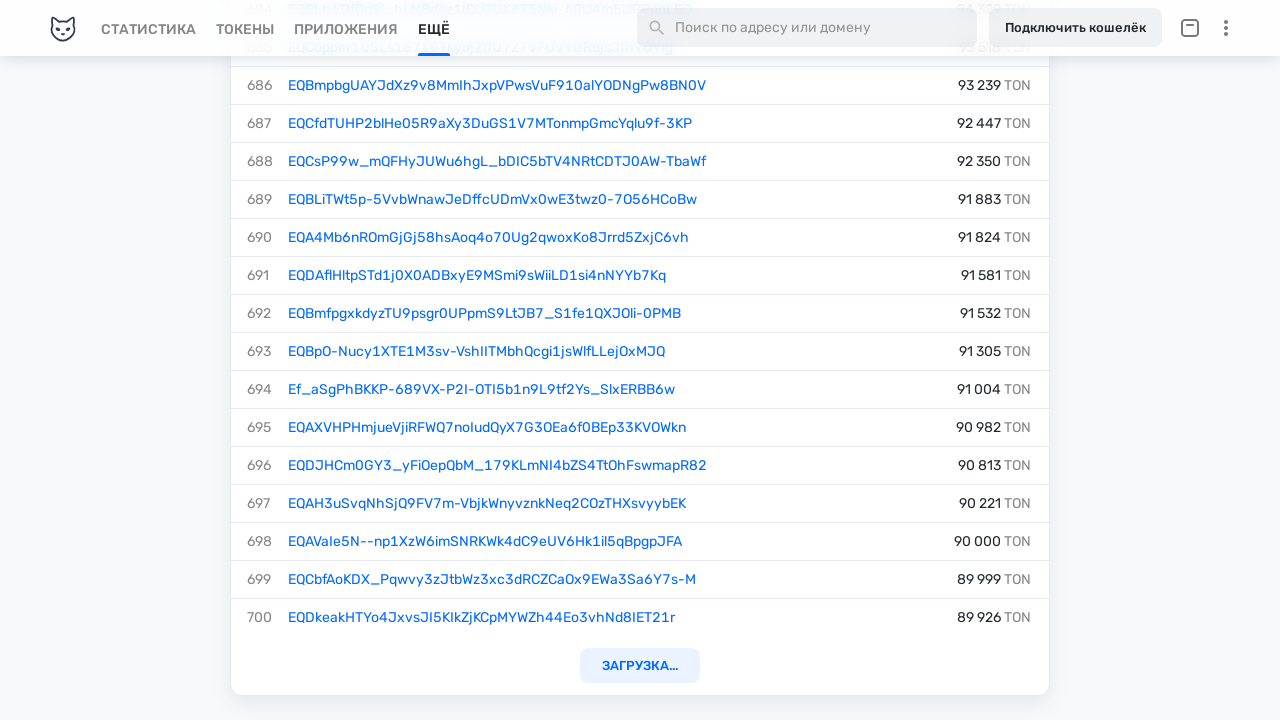

Waited 5 seconds for dynamic content to load
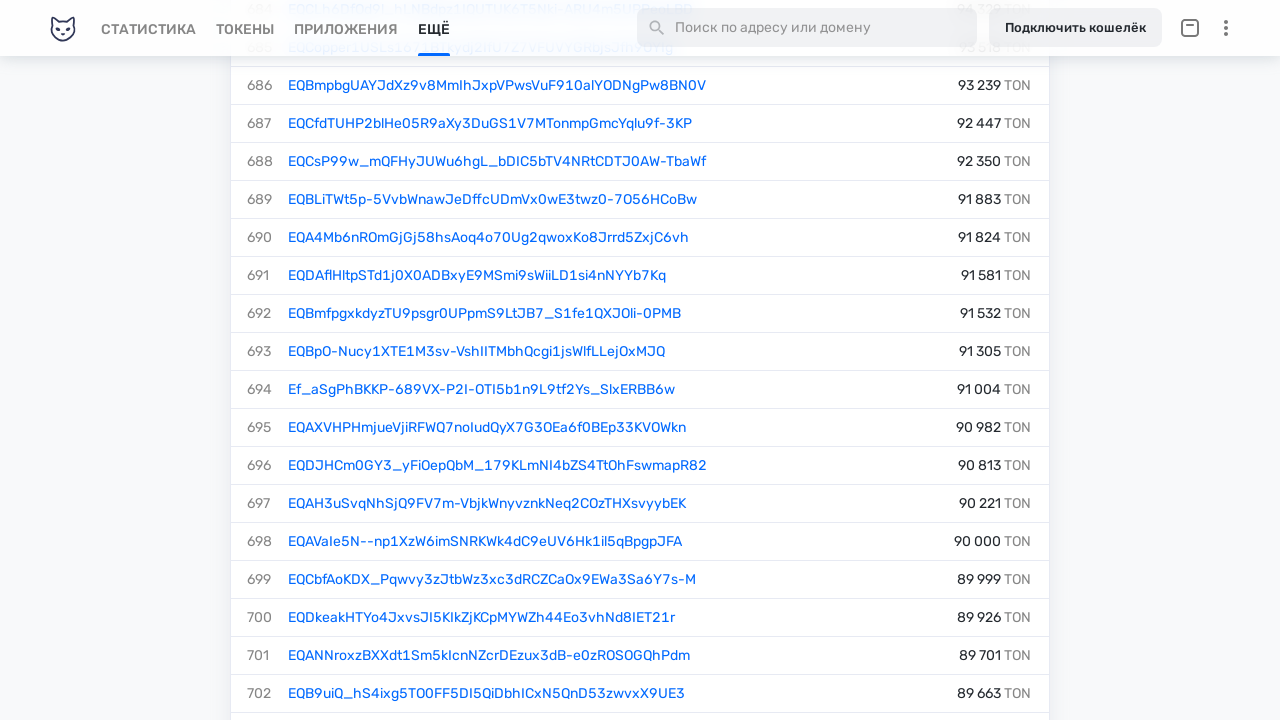

Got new page scroll height to check for more content
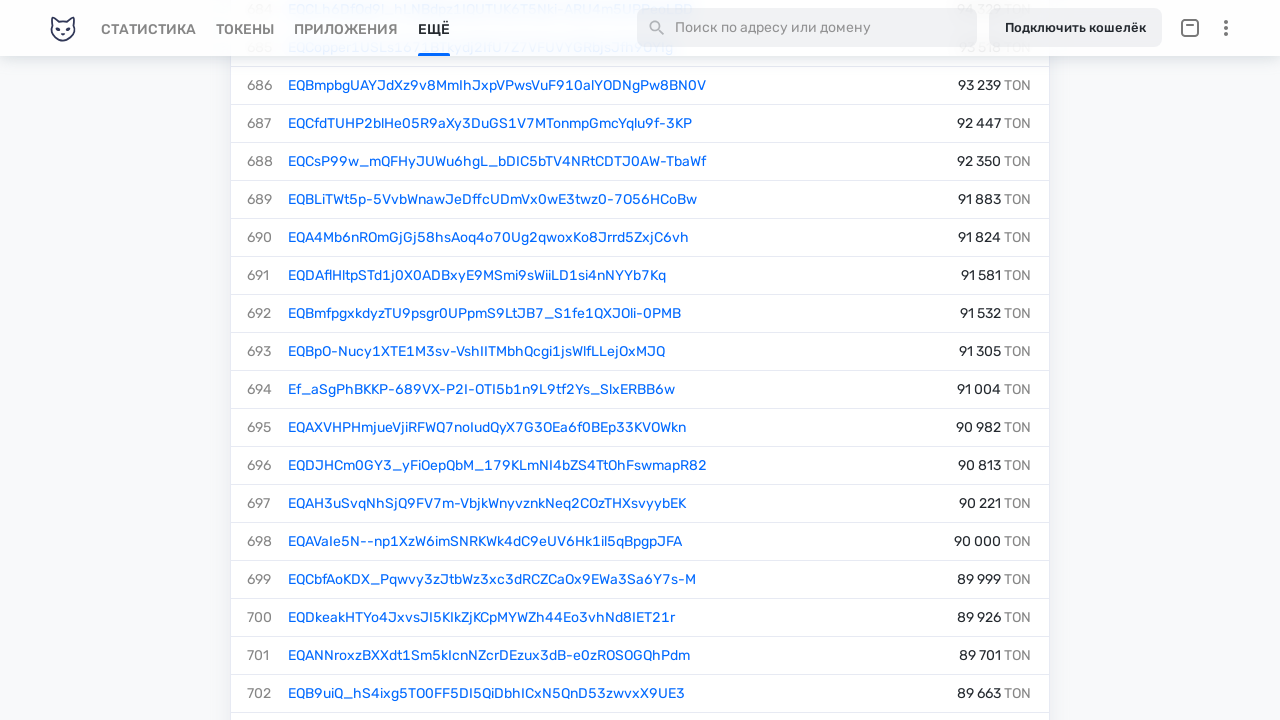

Scrolled to bottom of page to load dynamic content
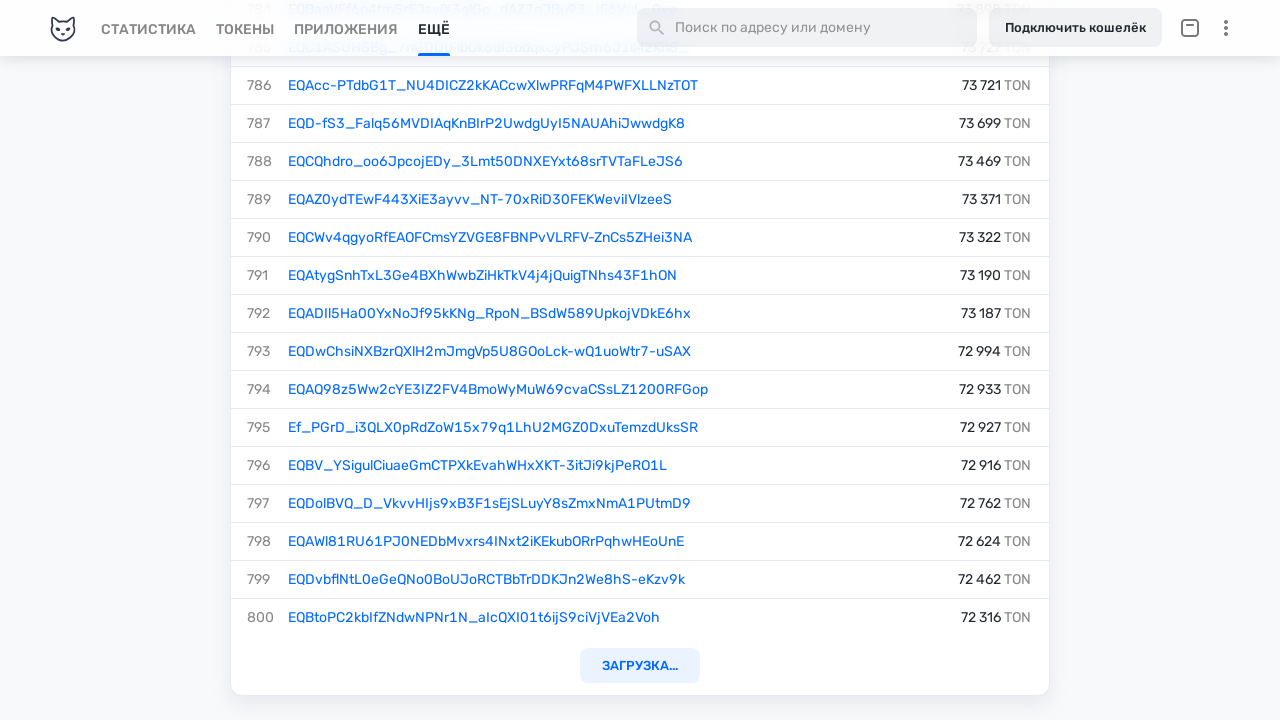

Waited 5 seconds for dynamic content to load
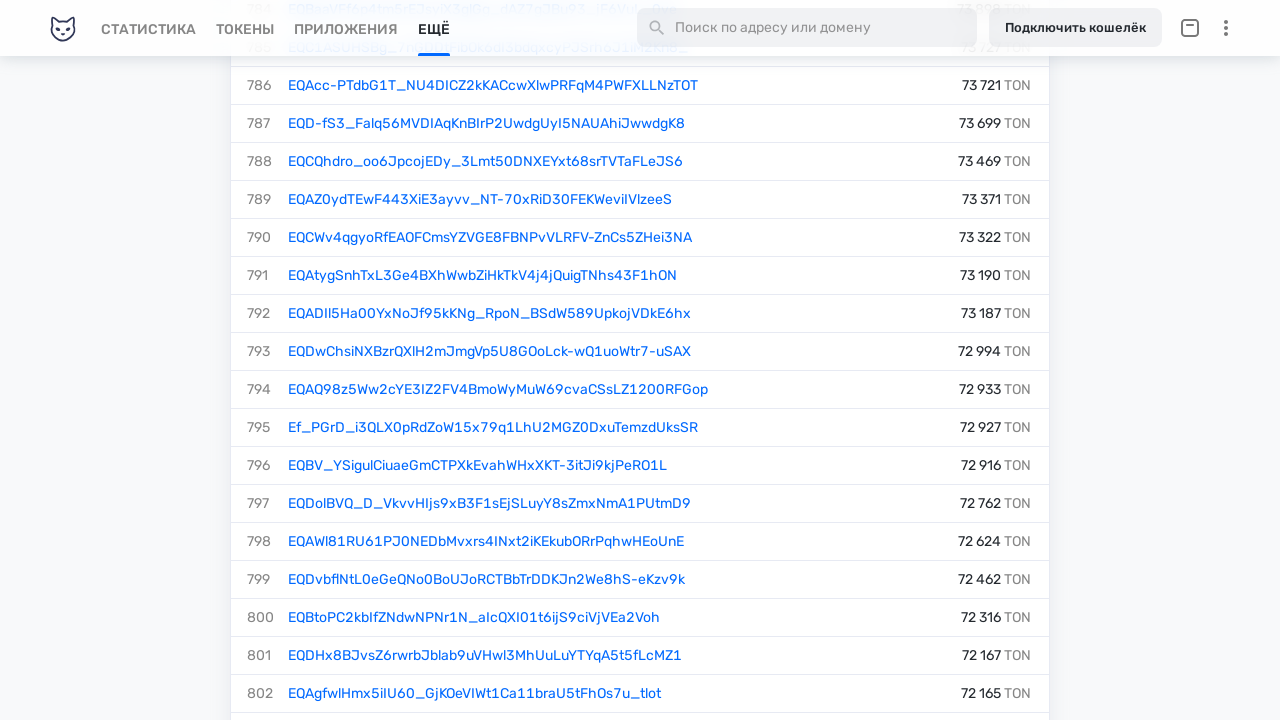

Got new page scroll height to check for more content
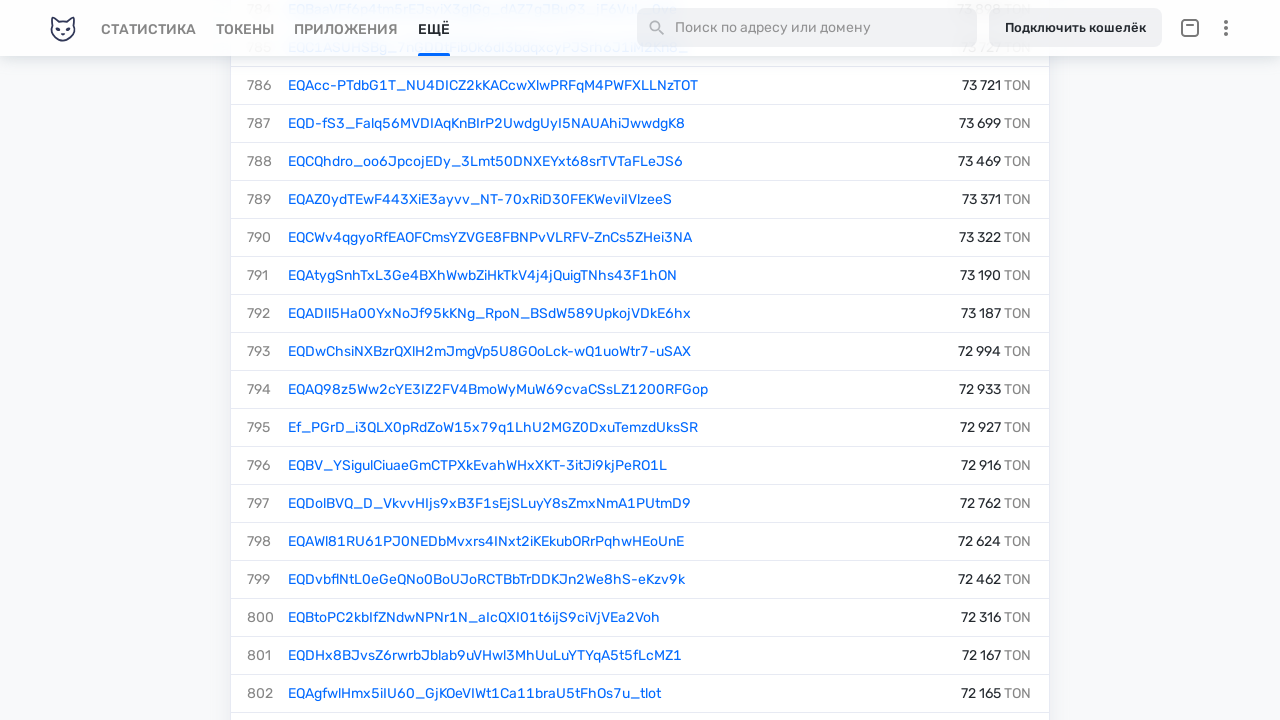

Scrolled to bottom of page to load dynamic content
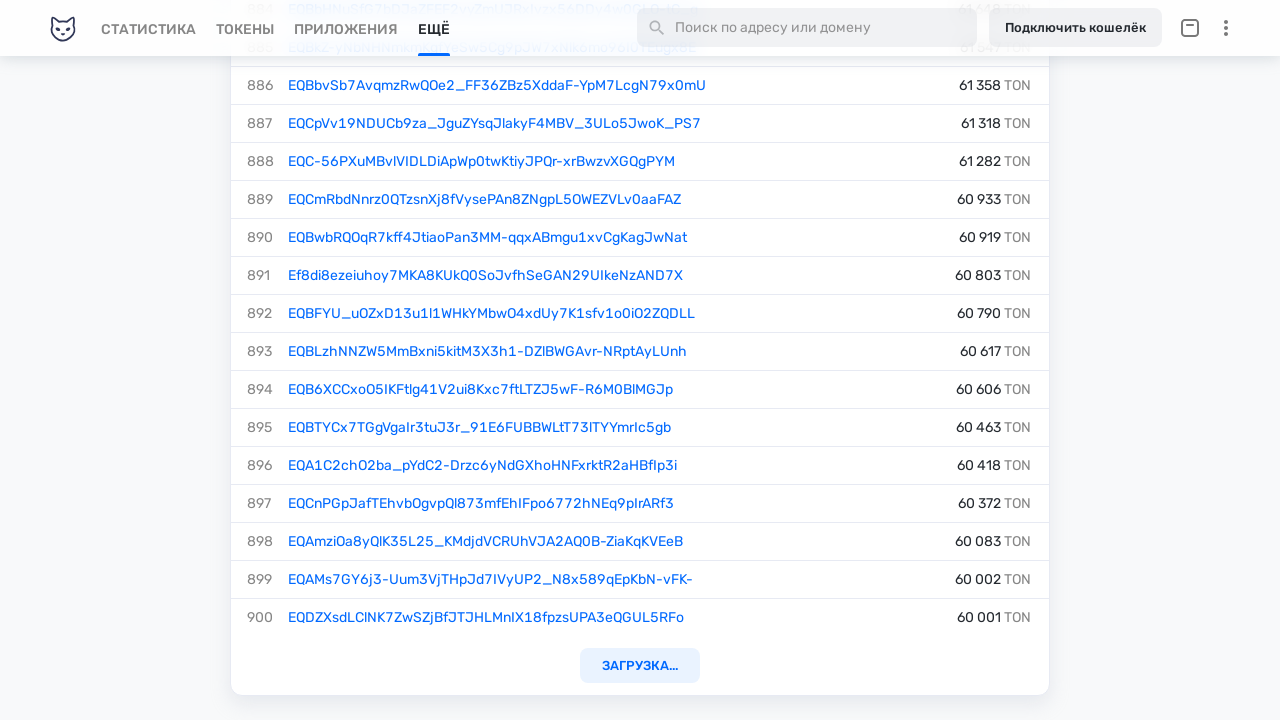

Waited 5 seconds for dynamic content to load
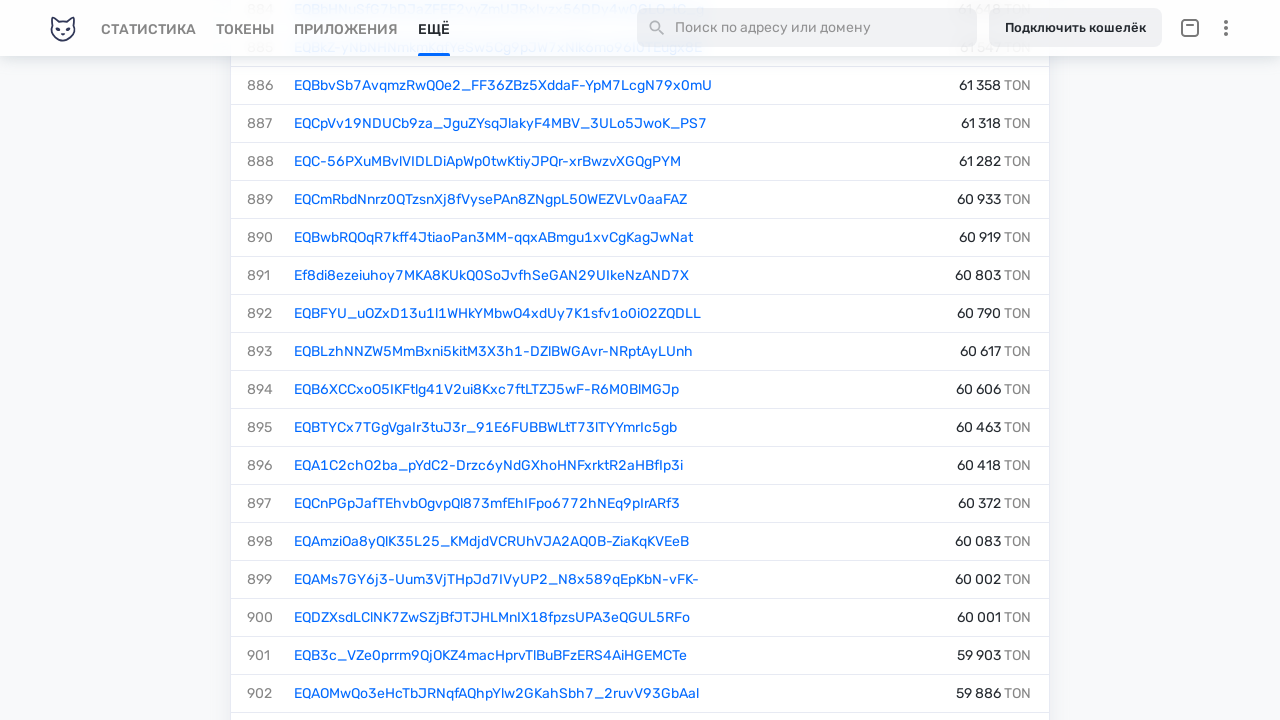

Got new page scroll height to check for more content
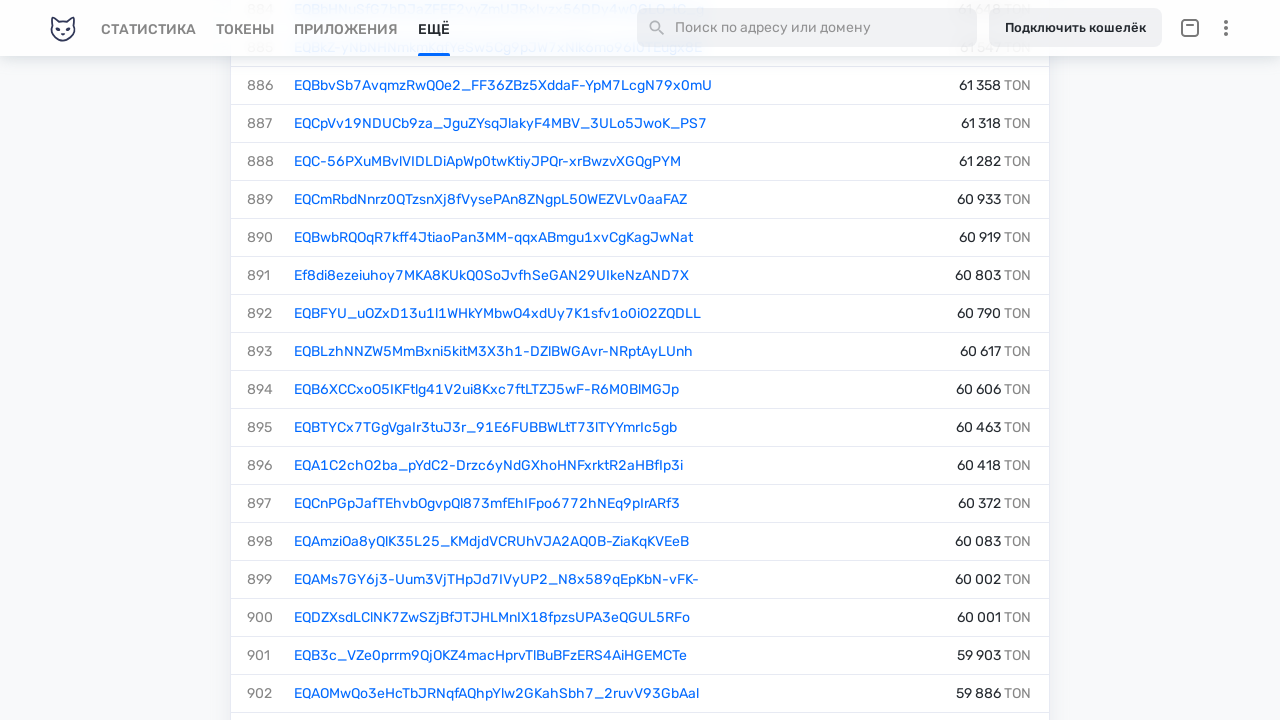

Scrolled to bottom of page to load dynamic content
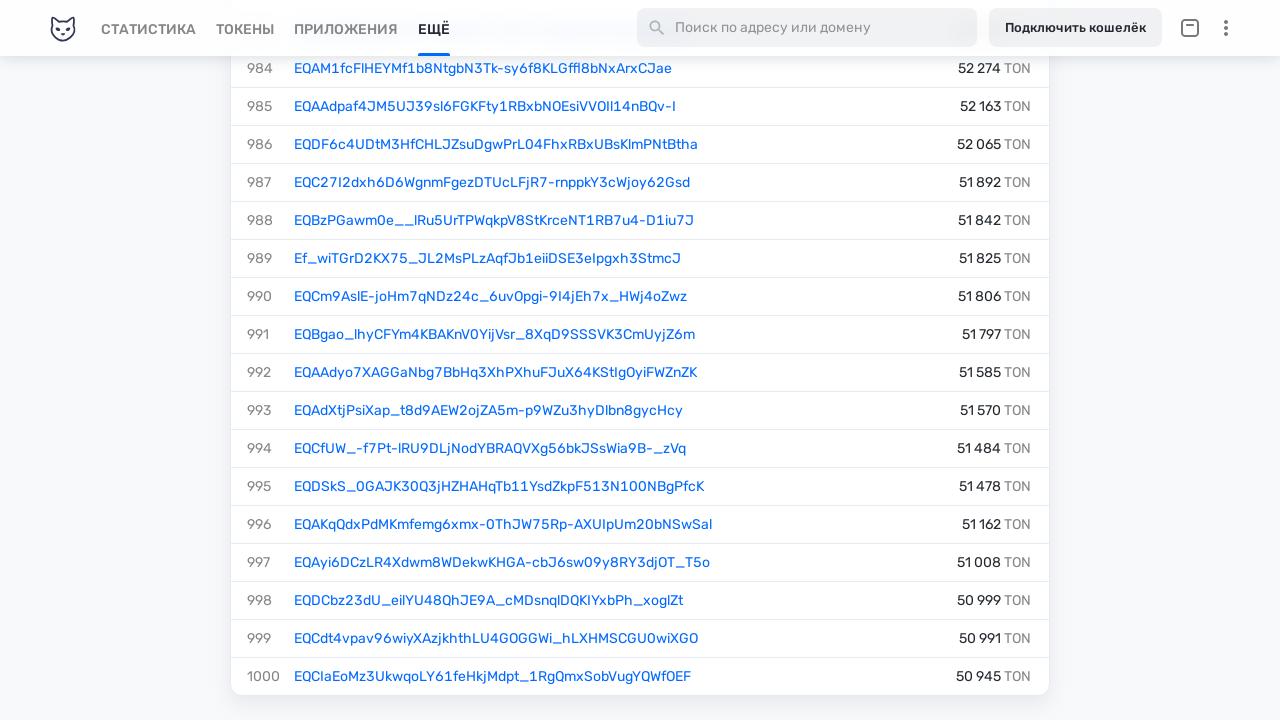

Waited 5 seconds for dynamic content to load
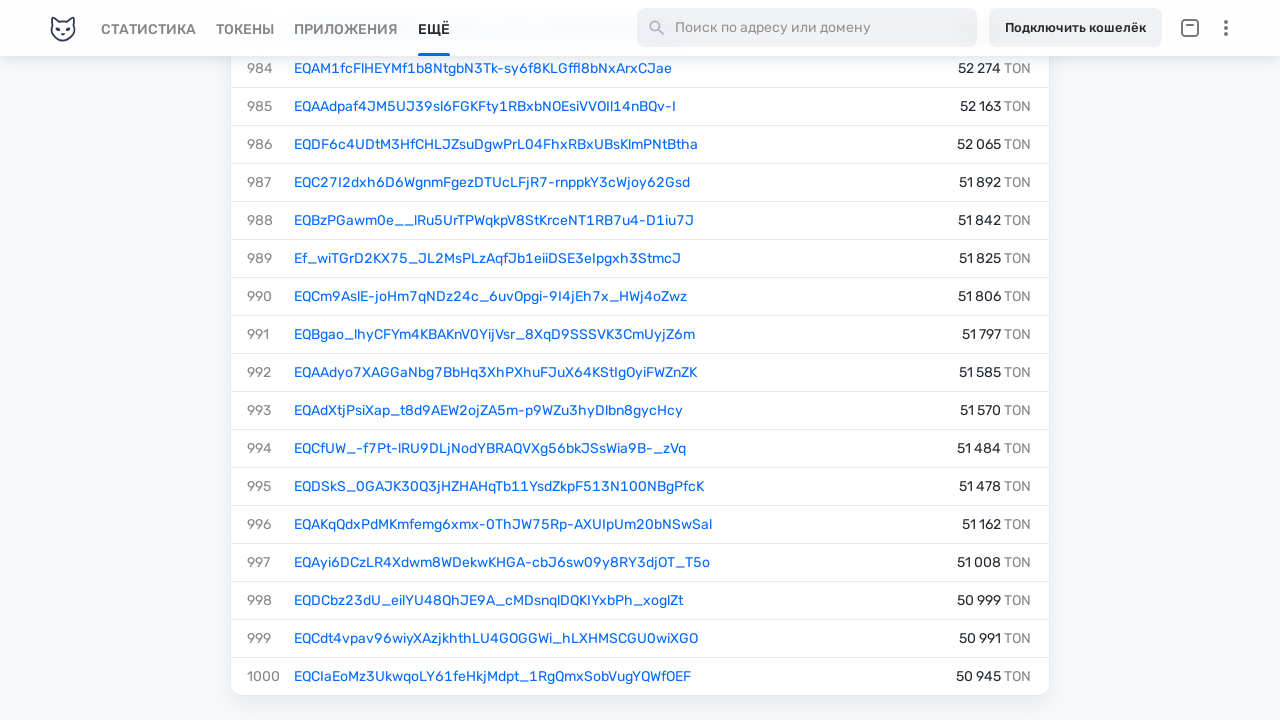

Got new page scroll height to check for more content
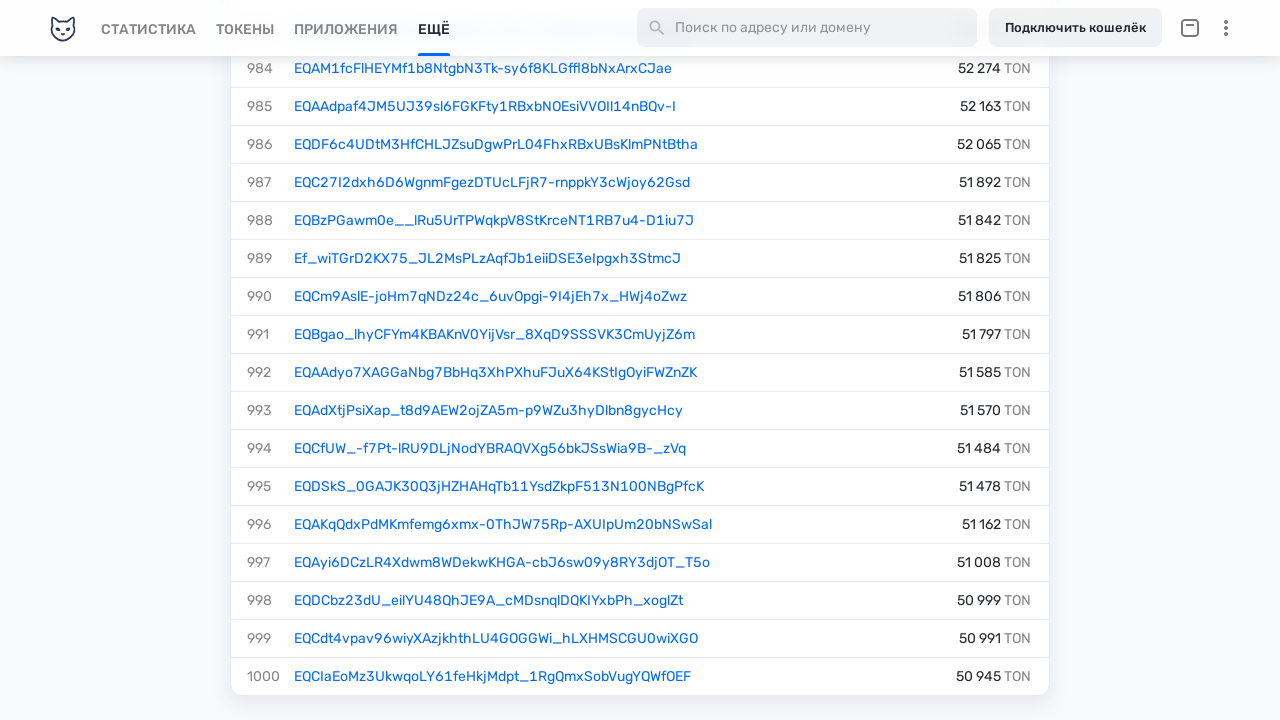

Scrolled to bottom of page to load dynamic content
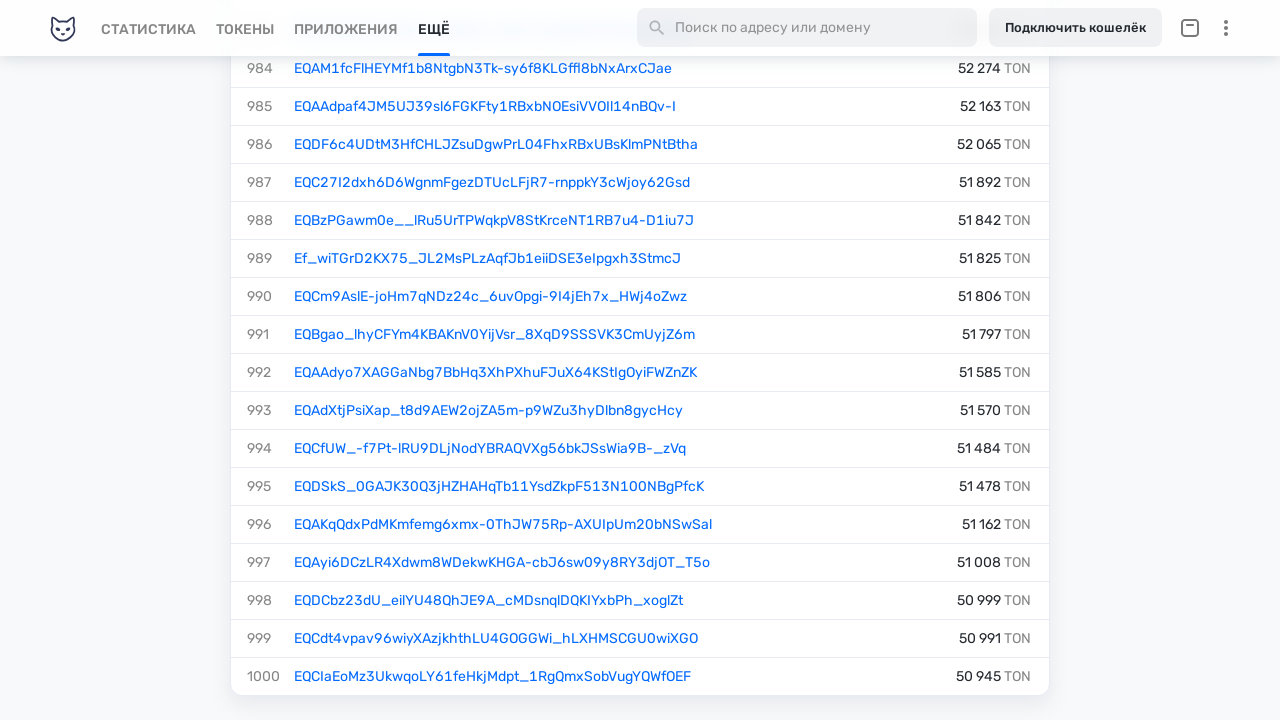

Waited 5 seconds for dynamic content to load
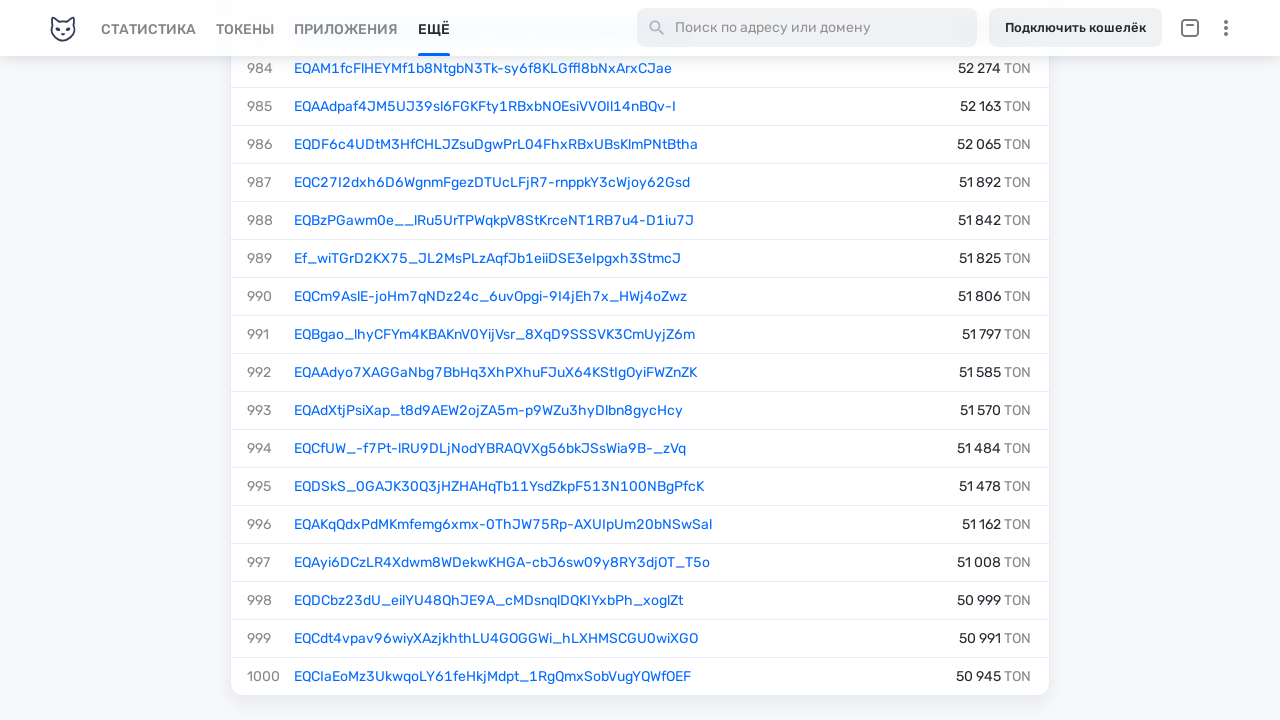

Got new page scroll height to check for more content
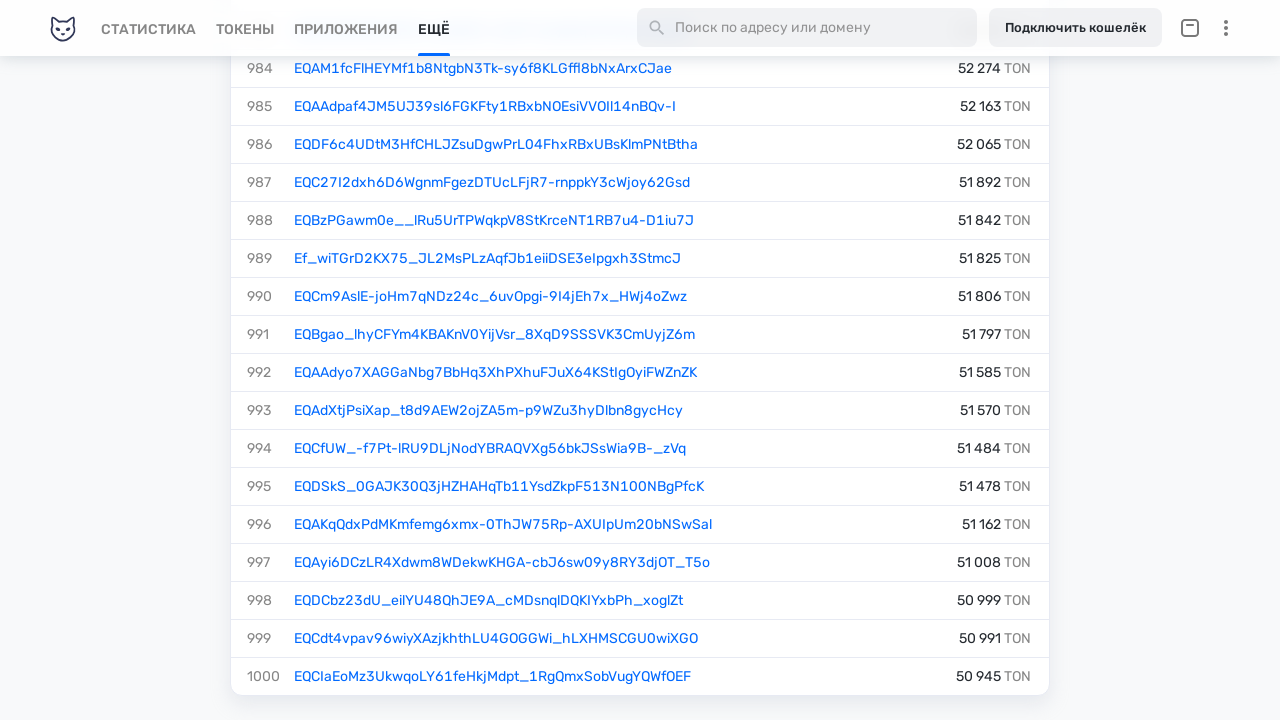

Reached end of page - no more dynamic content to load
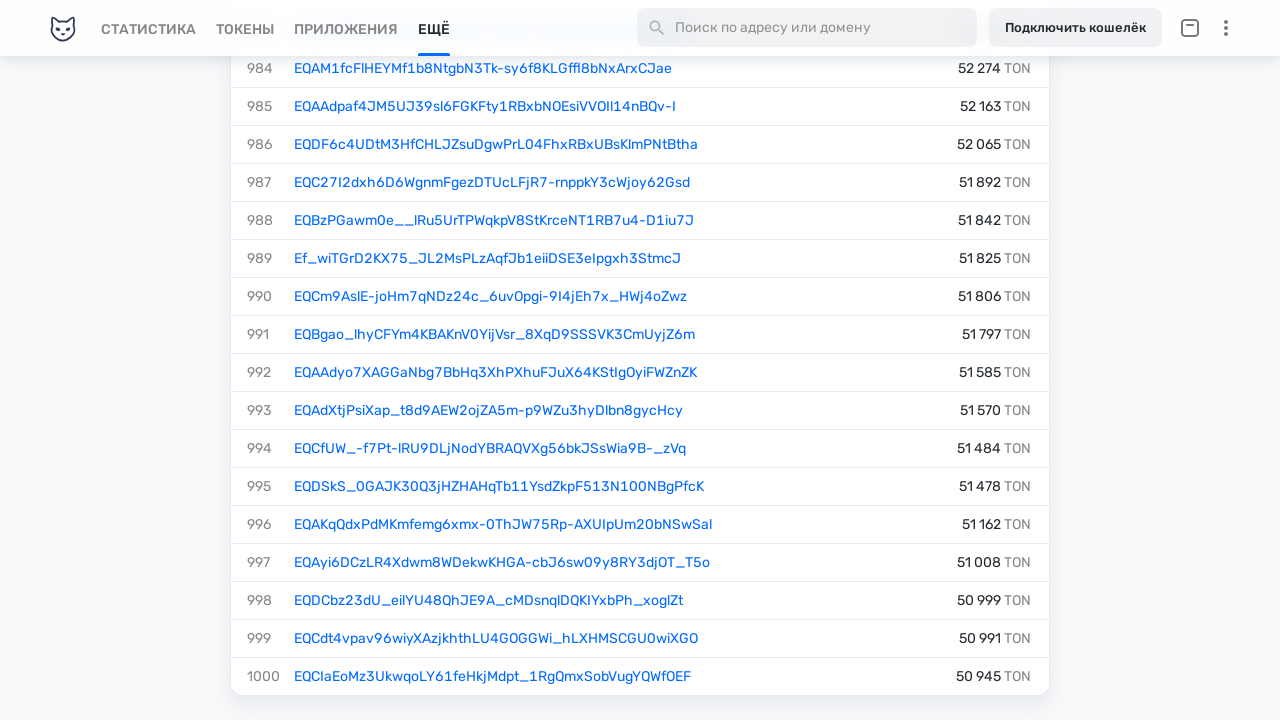

Verified data table rows are present
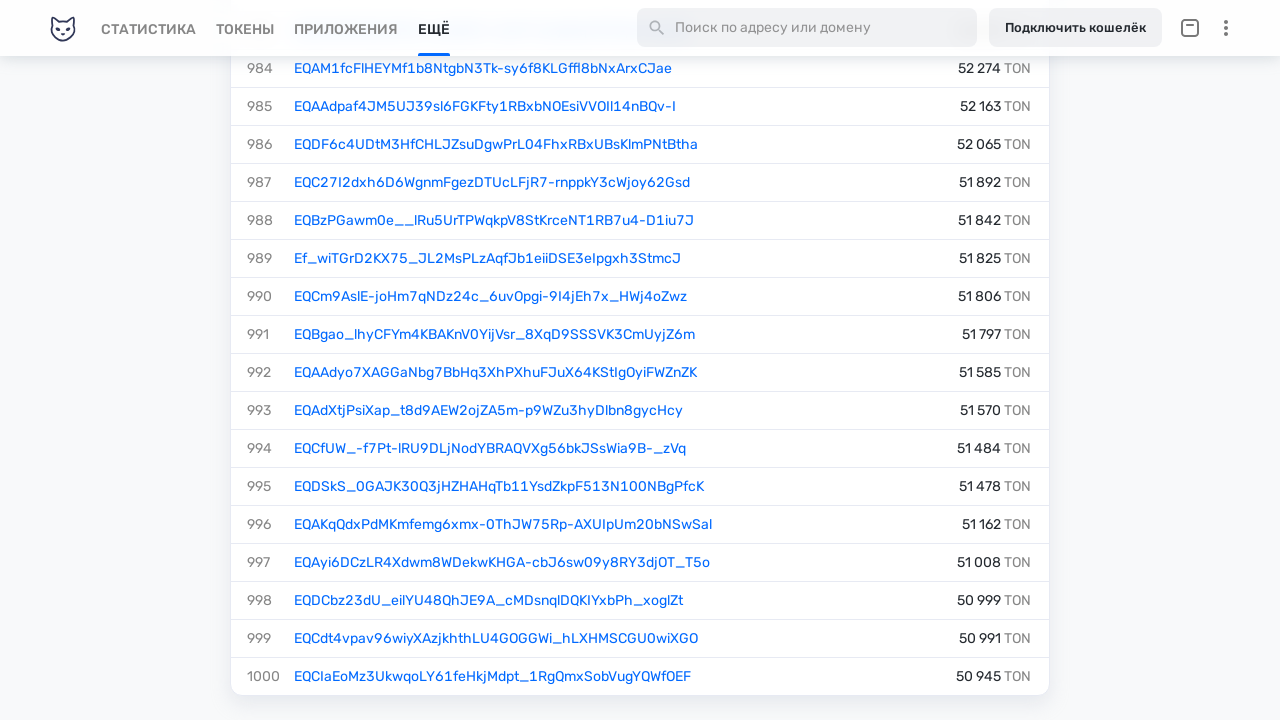

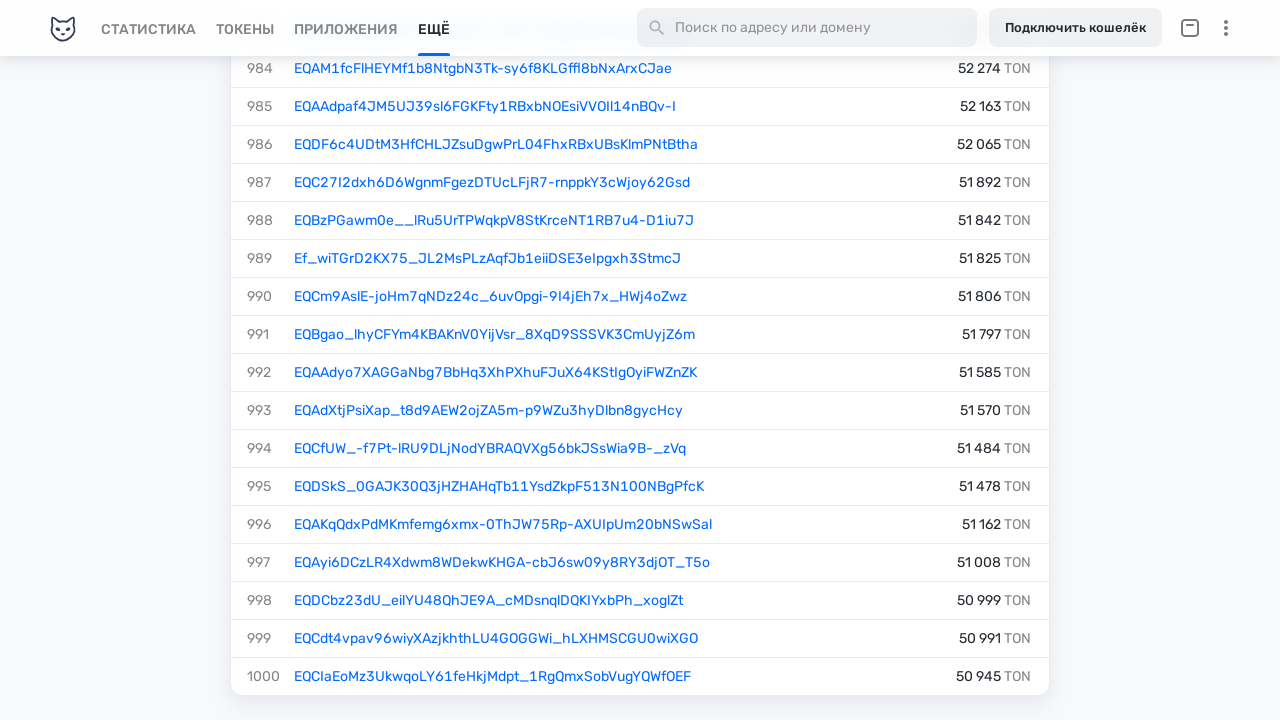